Tests date picker by clicking through calendar navigation to select specific dates across different months

Starting URL: https://www.lambdatest.com/selenium-playground/bootstrap-date-picker-demo

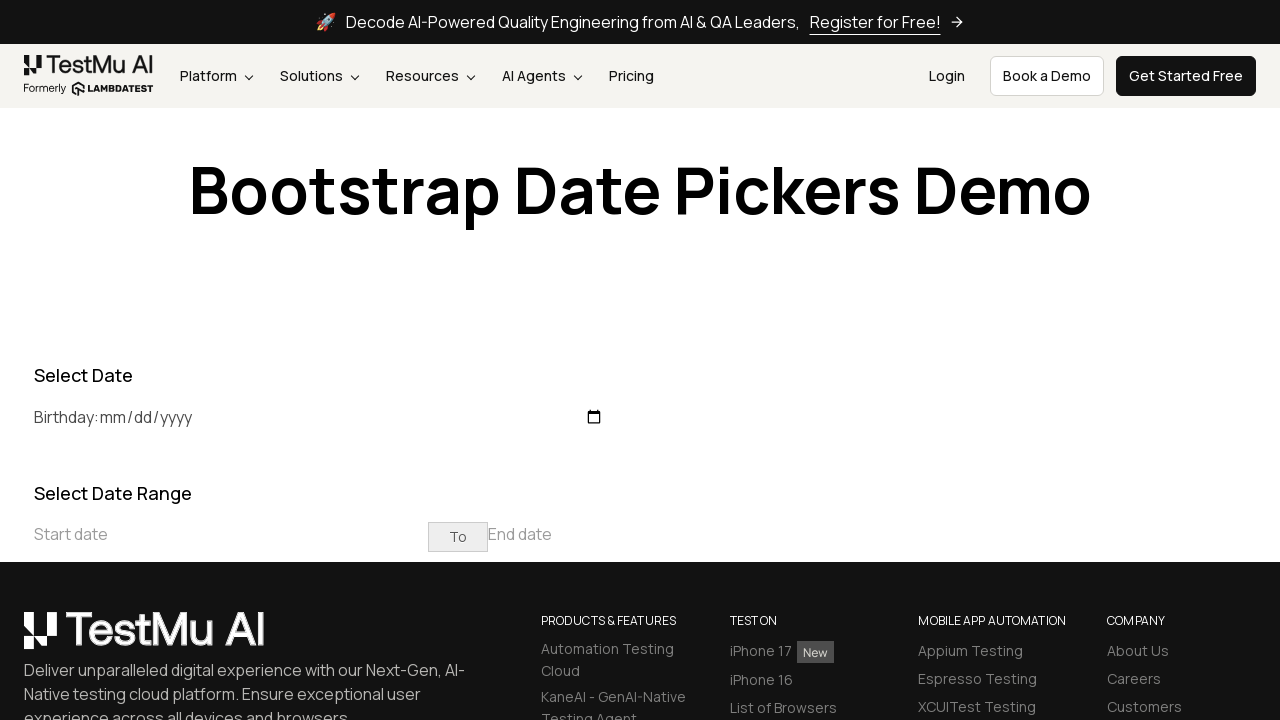

Clicked on date picker input field to open calendar at (231, 534) on #datepicker > [placeholder*='Start']
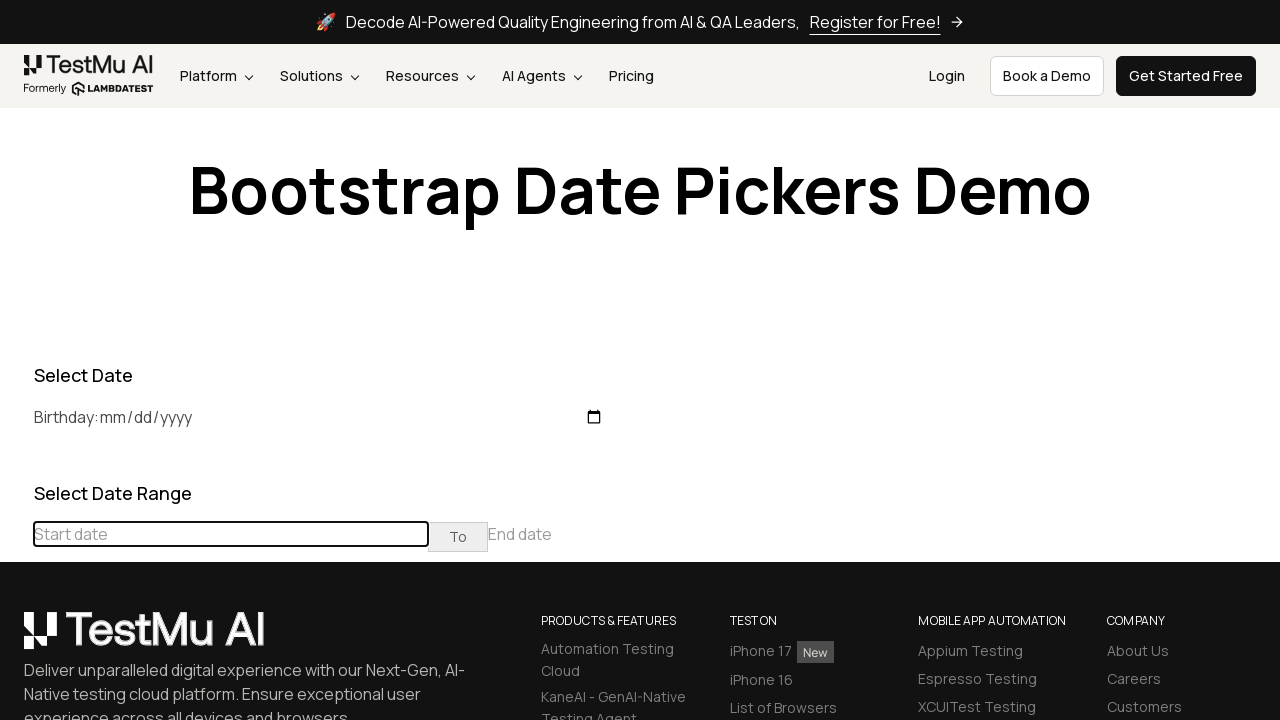

Located calendar navigation elements (month display, prev/next buttons)
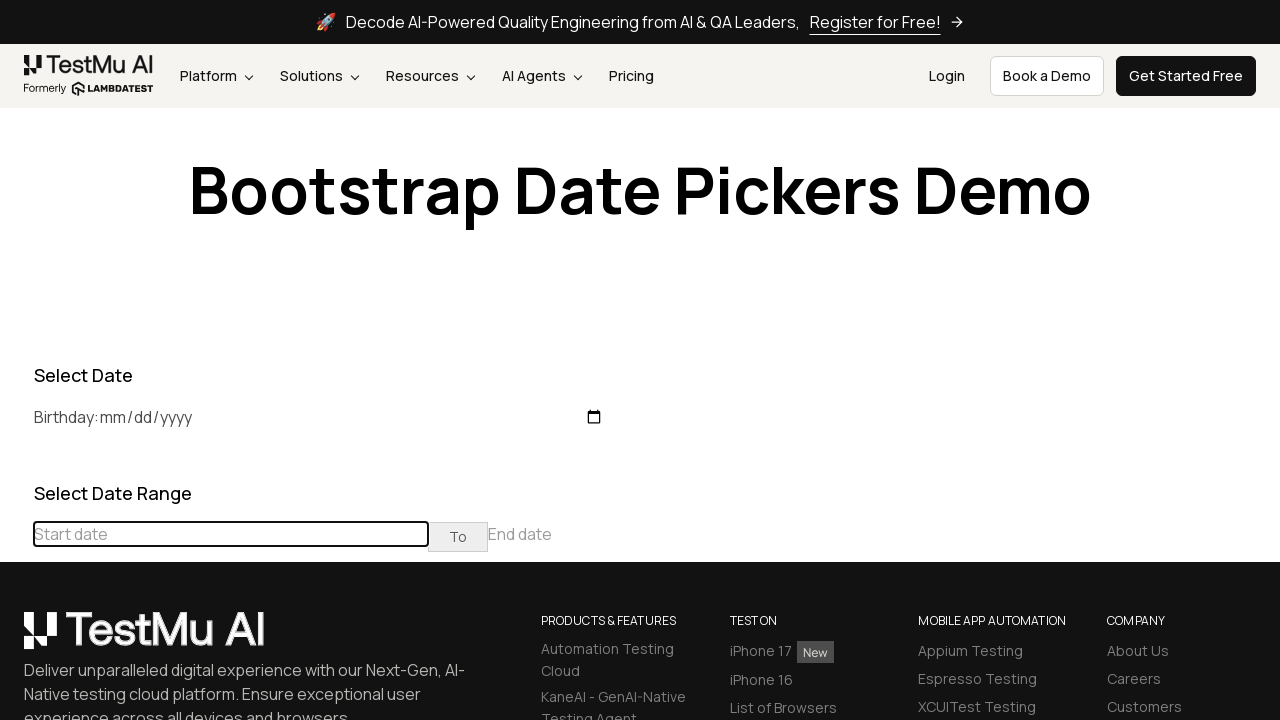

Clicked previous month button to navigate towards March 2021 (currently at January 2026) at (16, 465) on .datepicker-days .table-condensed:nth-child(1) thead .prev
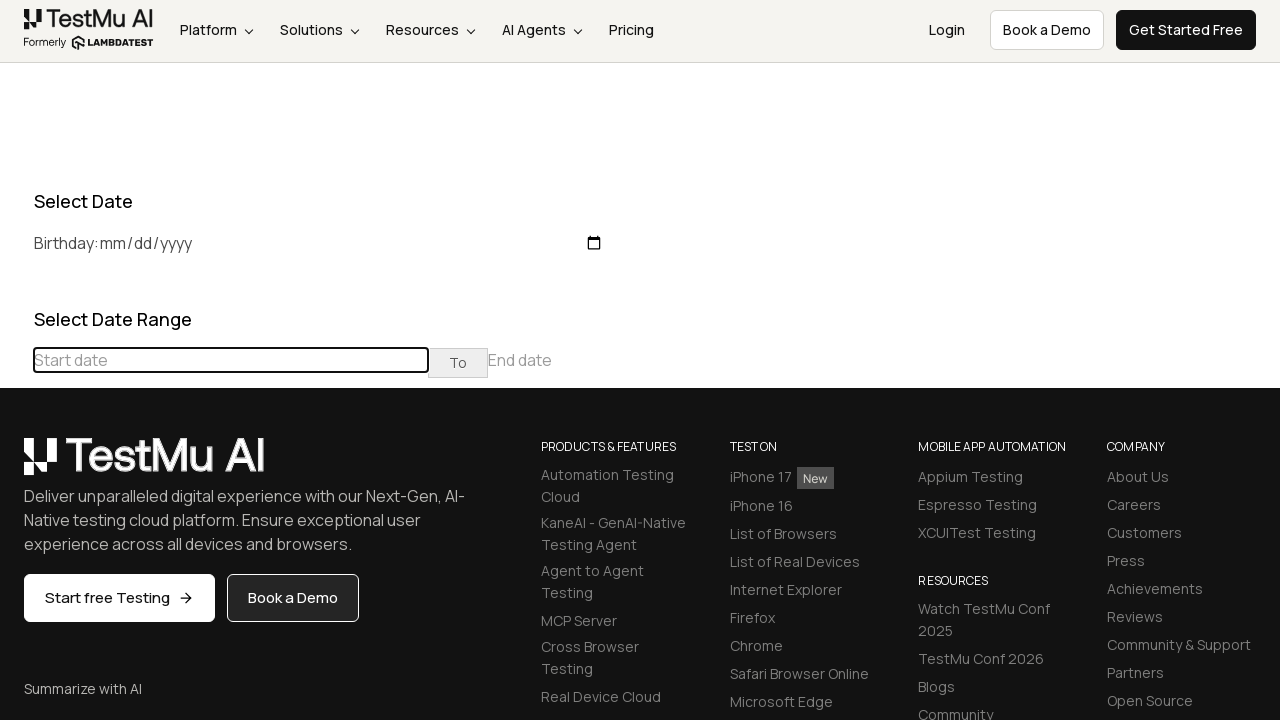

Clicked previous month button to navigate towards March 2021 (currently at December 2025) at (16, 465) on .datepicker-days .table-condensed:nth-child(1) thead .prev
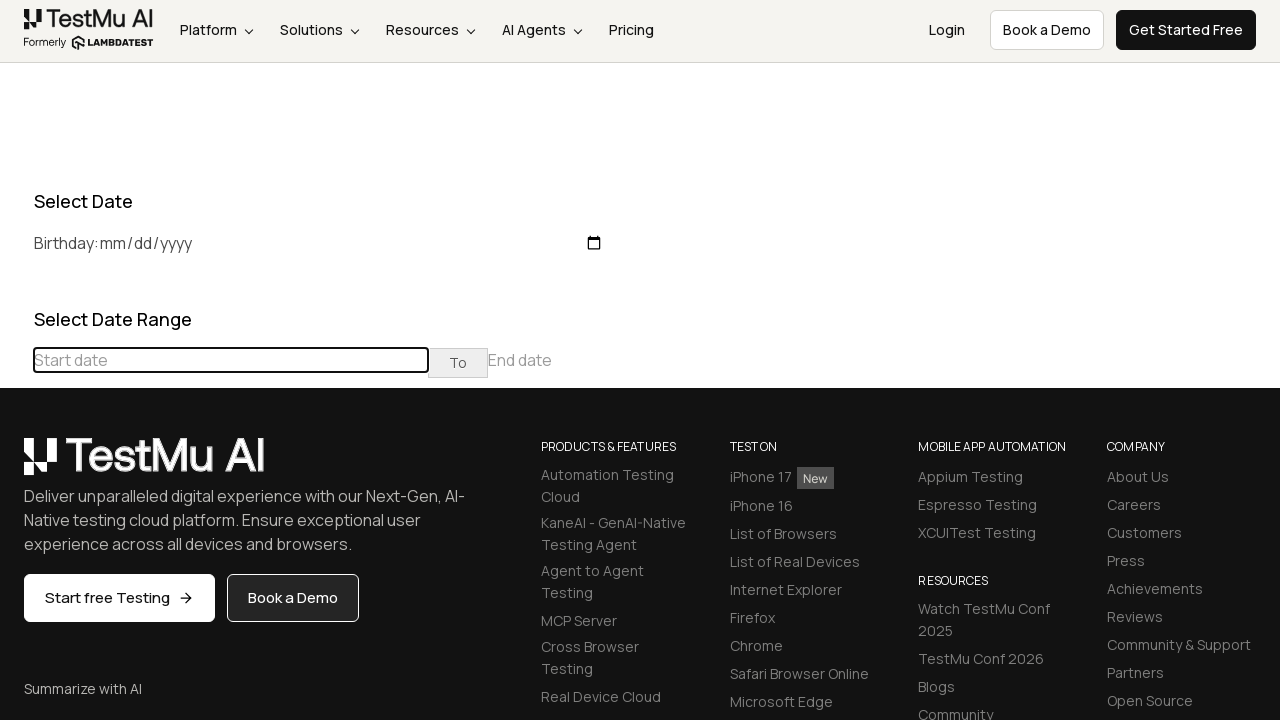

Clicked previous month button to navigate towards March 2021 (currently at November 2025) at (16, 465) on .datepicker-days .table-condensed:nth-child(1) thead .prev
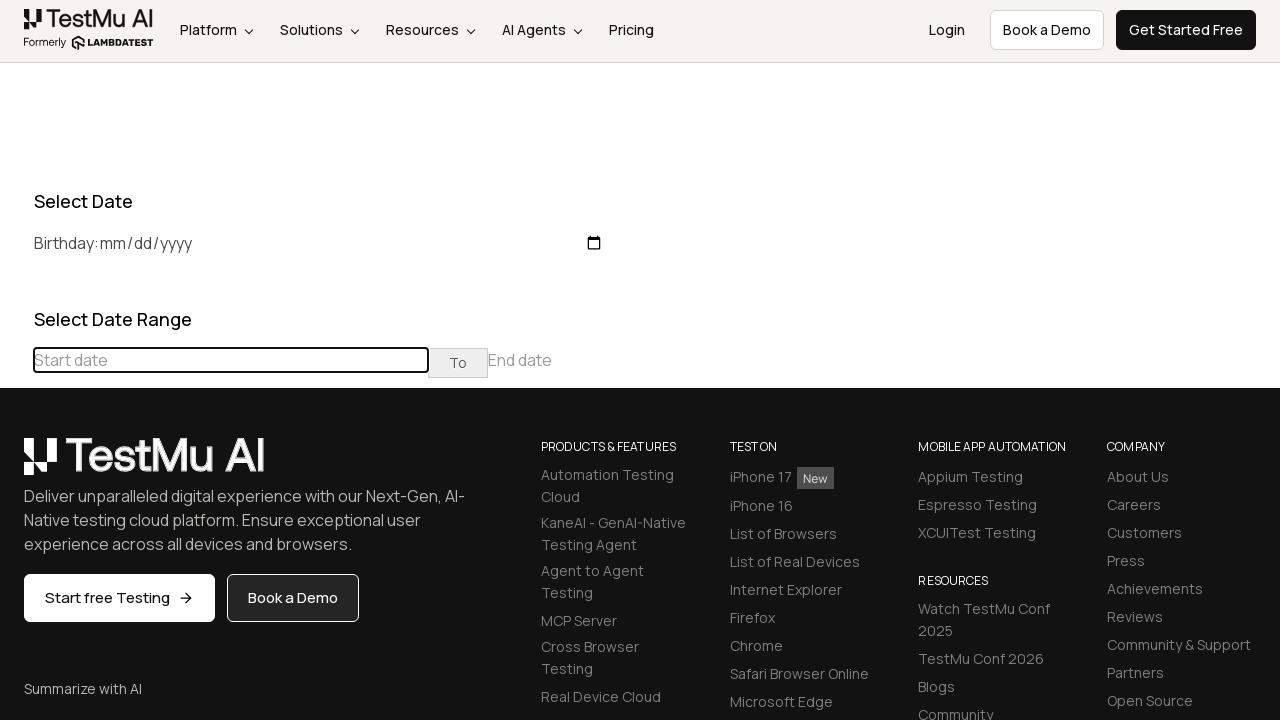

Clicked previous month button to navigate towards March 2021 (currently at October 2025) at (16, 465) on .datepicker-days .table-condensed:nth-child(1) thead .prev
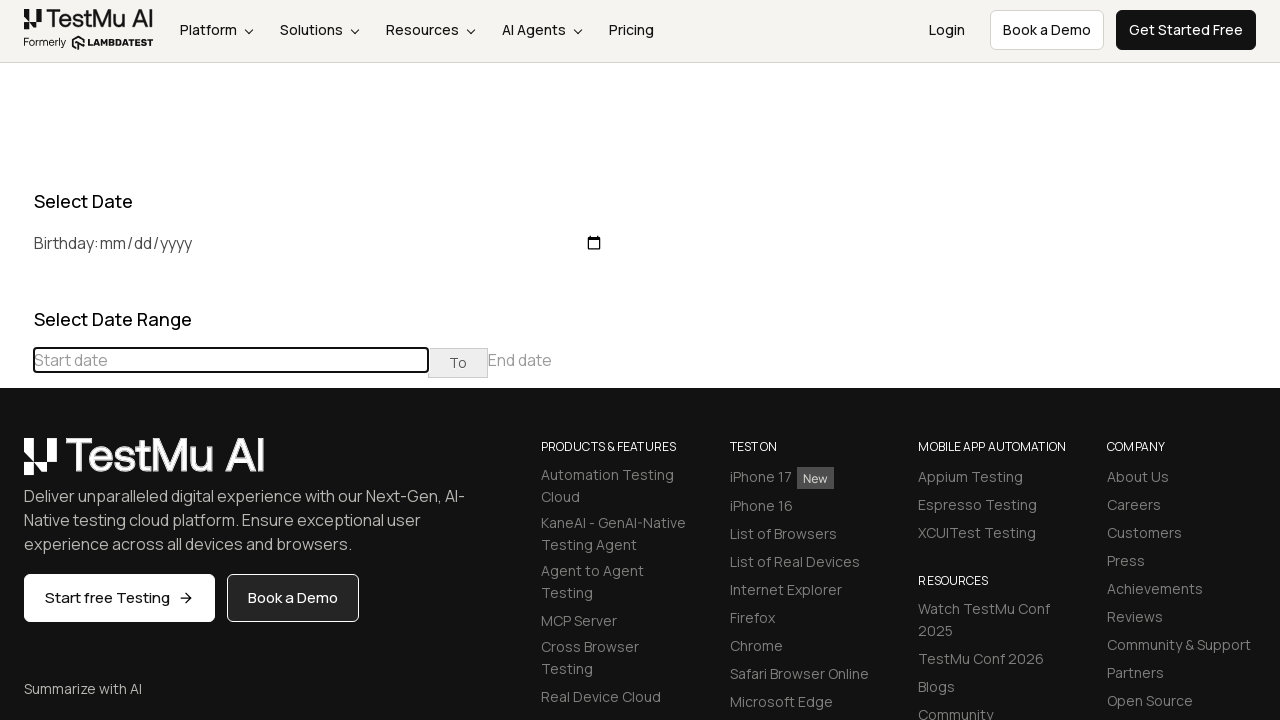

Clicked previous month button to navigate towards March 2021 (currently at September 2025) at (16, 465) on .datepicker-days .table-condensed:nth-child(1) thead .prev
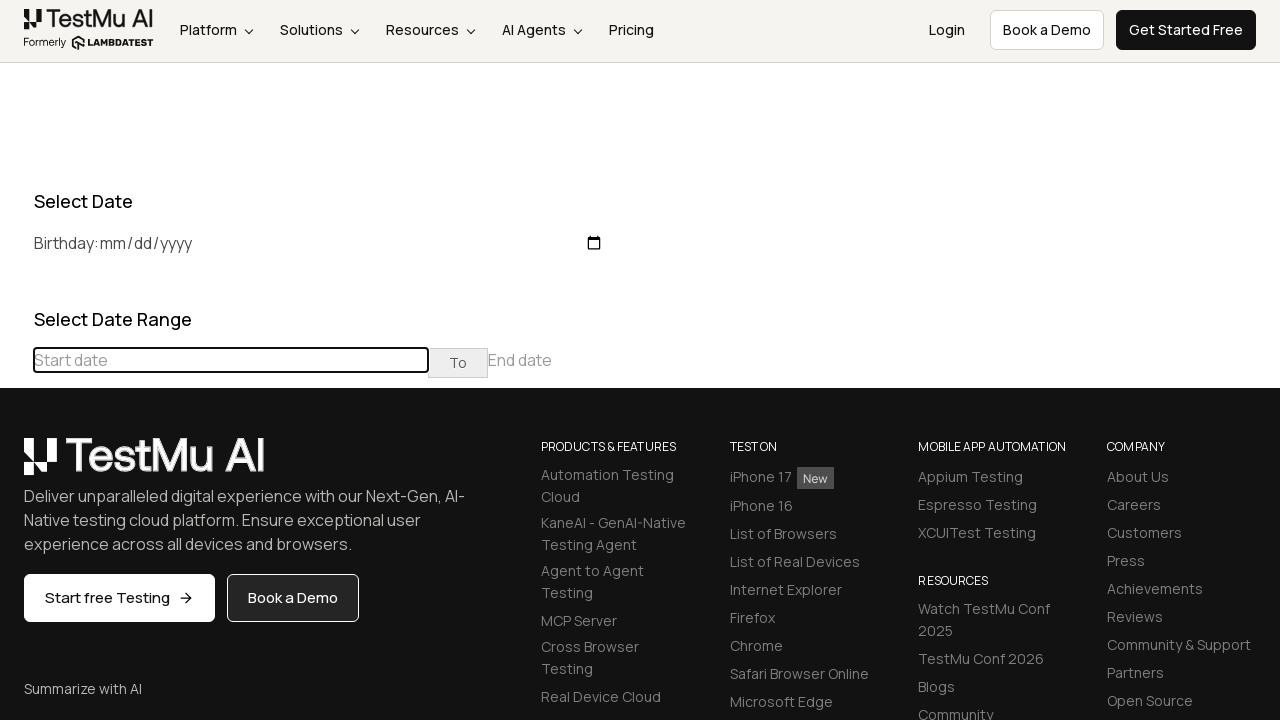

Clicked previous month button to navigate towards March 2021 (currently at August 2025) at (16, 465) on .datepicker-days .table-condensed:nth-child(1) thead .prev
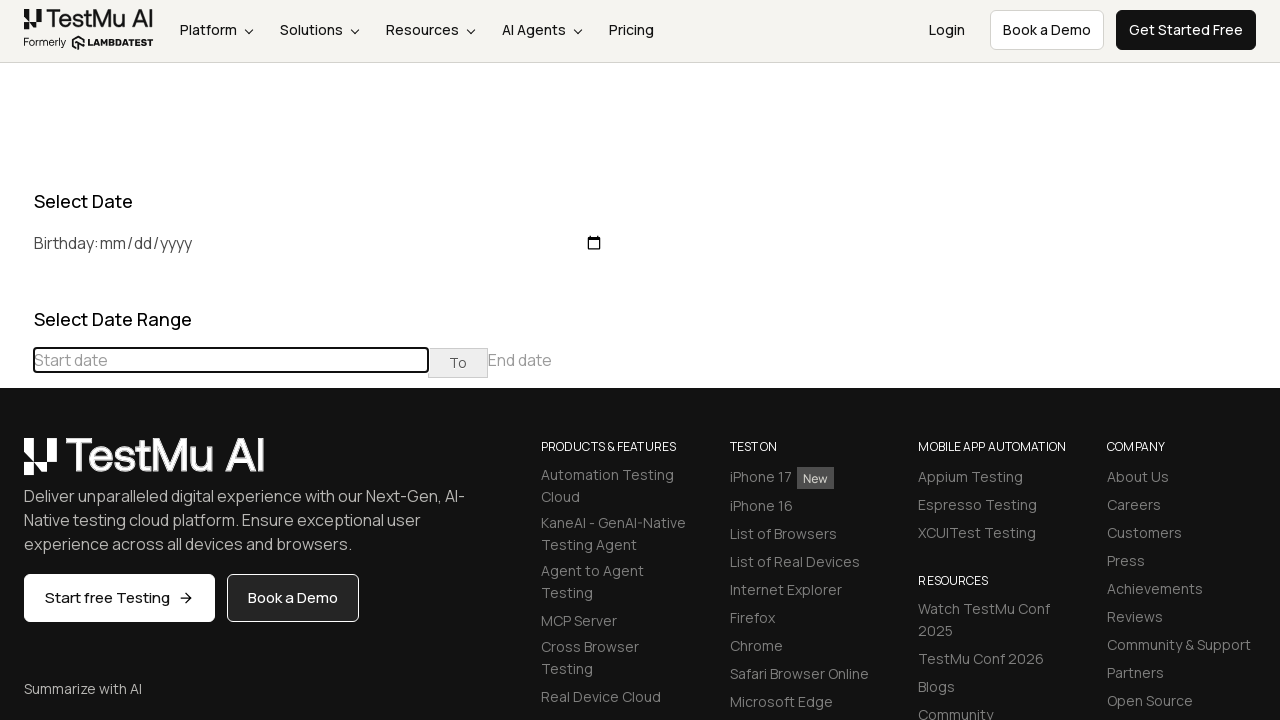

Clicked previous month button to navigate towards March 2021 (currently at July 2025) at (16, 465) on .datepicker-days .table-condensed:nth-child(1) thead .prev
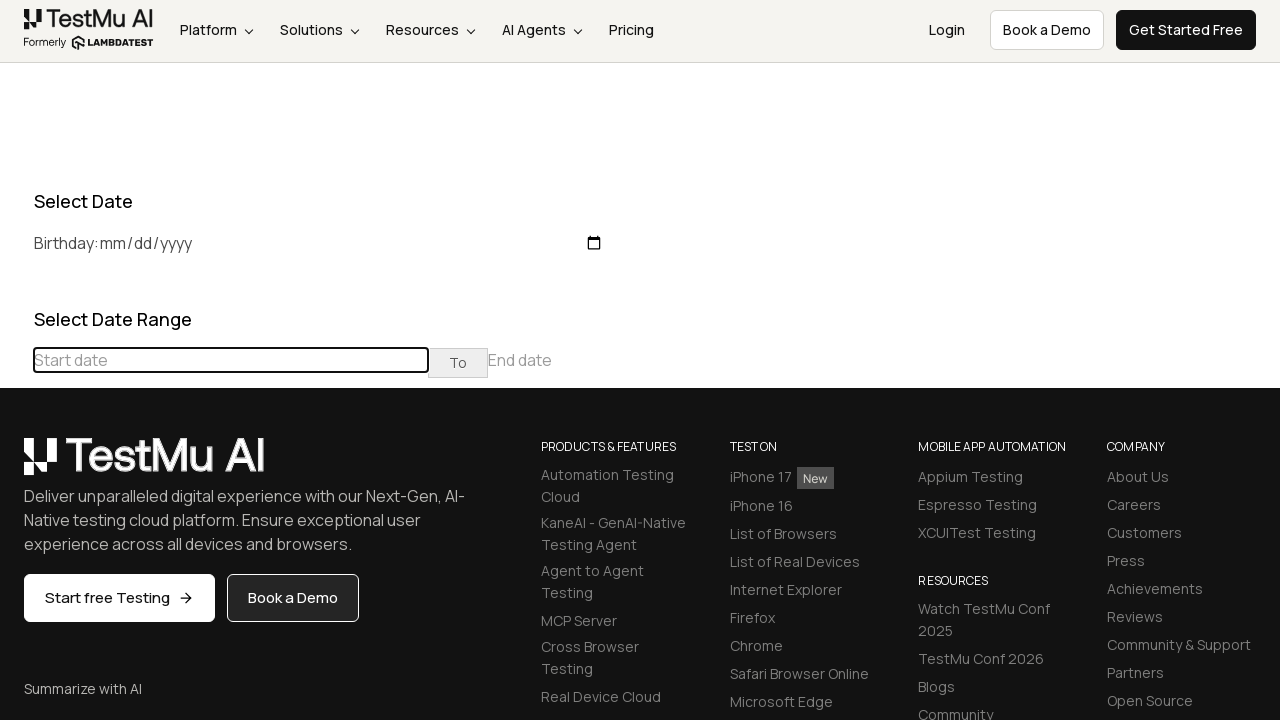

Clicked previous month button to navigate towards March 2021 (currently at June 2025) at (16, 465) on .datepicker-days .table-condensed:nth-child(1) thead .prev
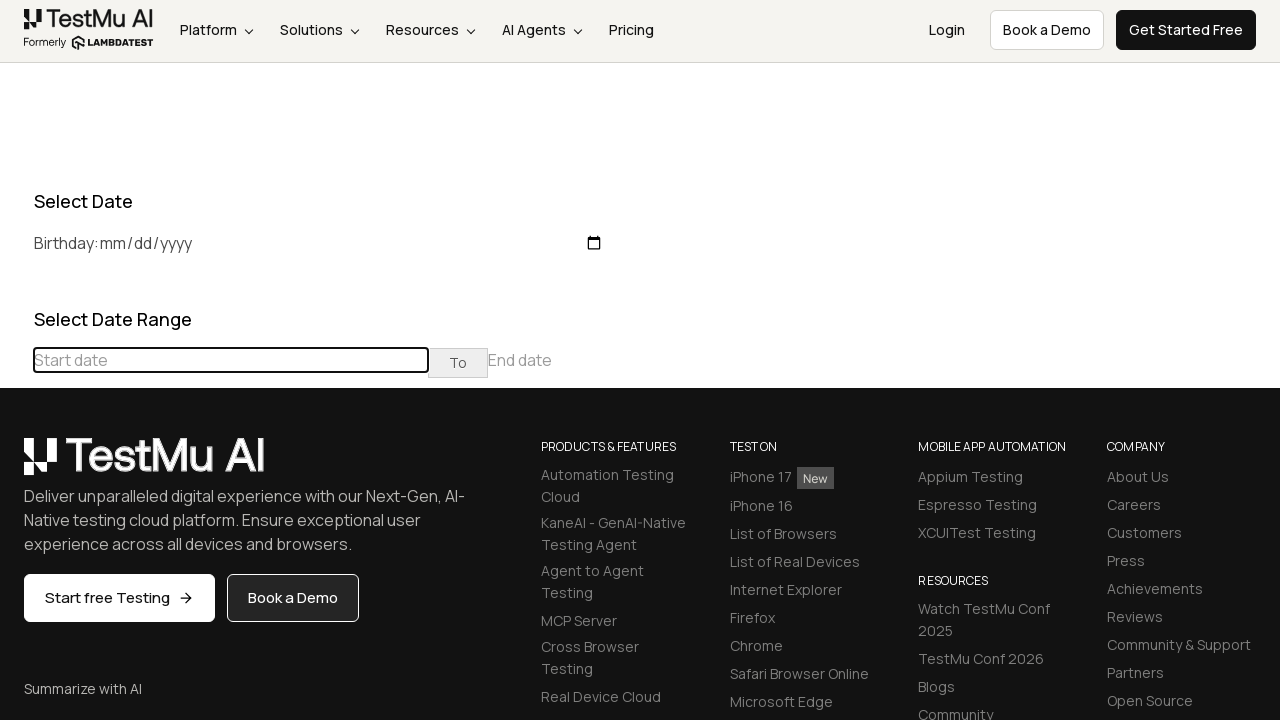

Clicked previous month button to navigate towards March 2021 (currently at May 2025) at (16, 465) on .datepicker-days .table-condensed:nth-child(1) thead .prev
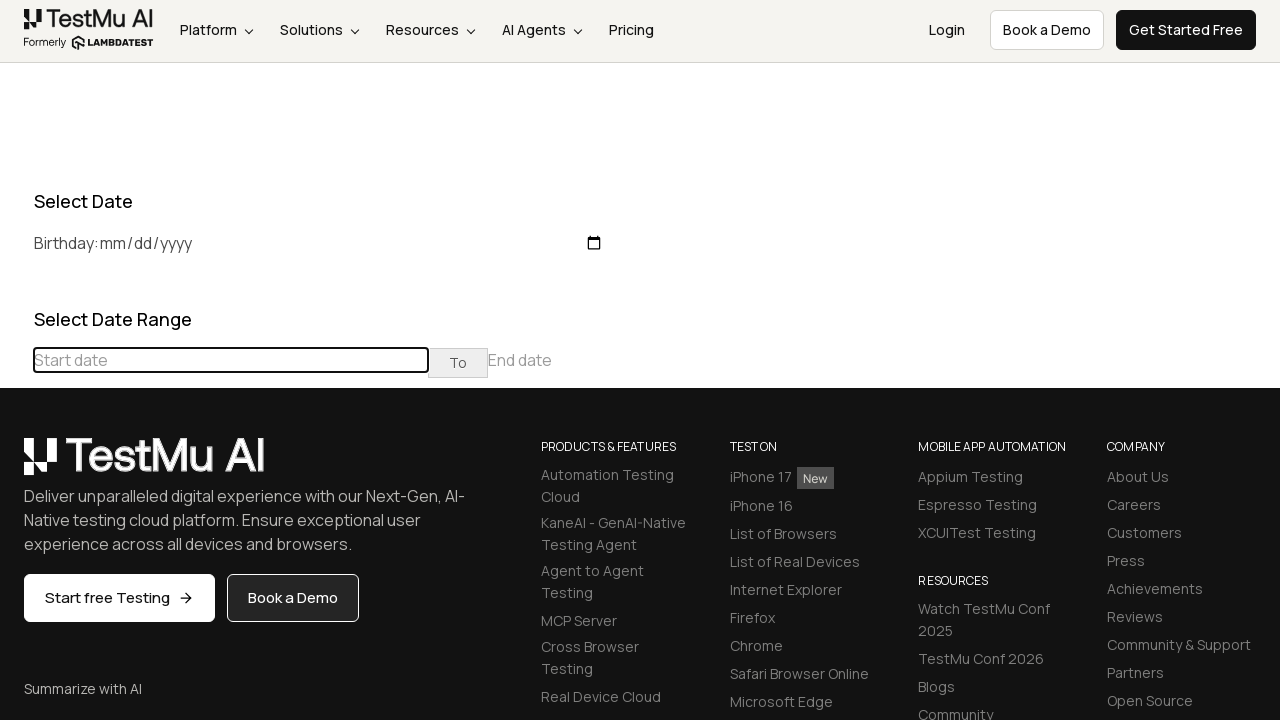

Clicked previous month button to navigate towards March 2021 (currently at April 2025) at (16, 465) on .datepicker-days .table-condensed:nth-child(1) thead .prev
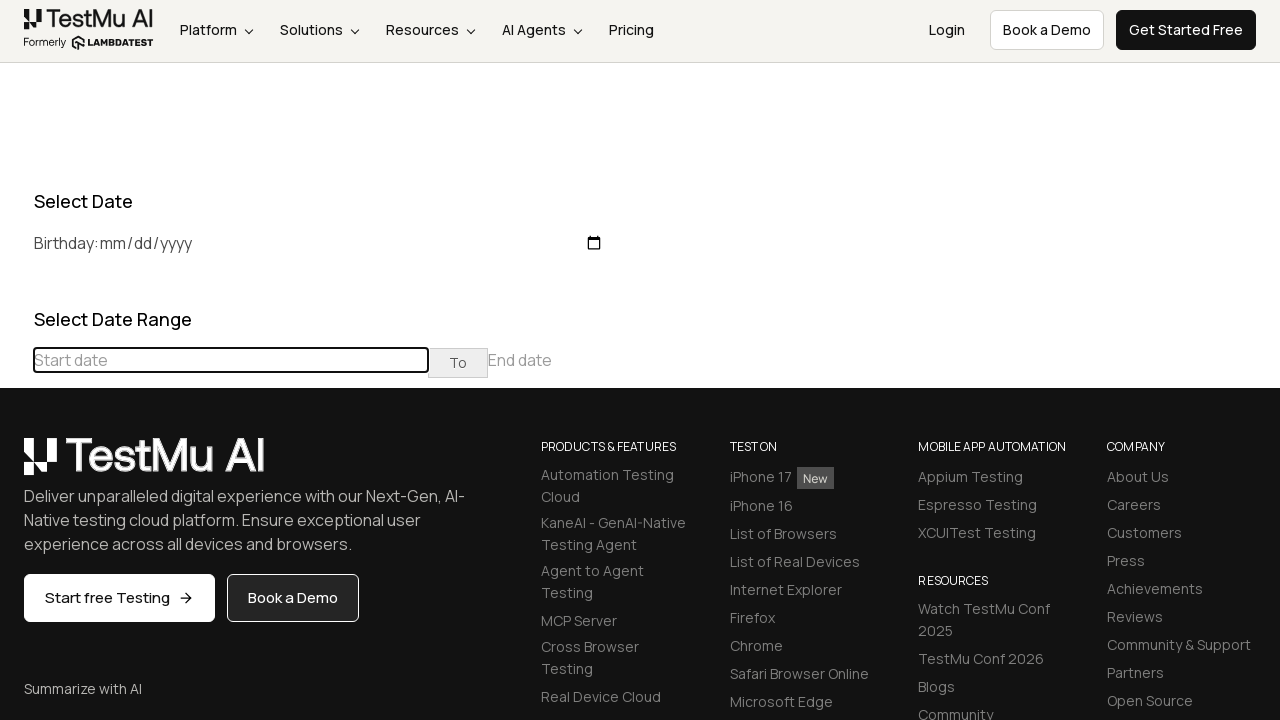

Clicked previous month button to navigate towards March 2021 (currently at March 2025) at (16, 465) on .datepicker-days .table-condensed:nth-child(1) thead .prev
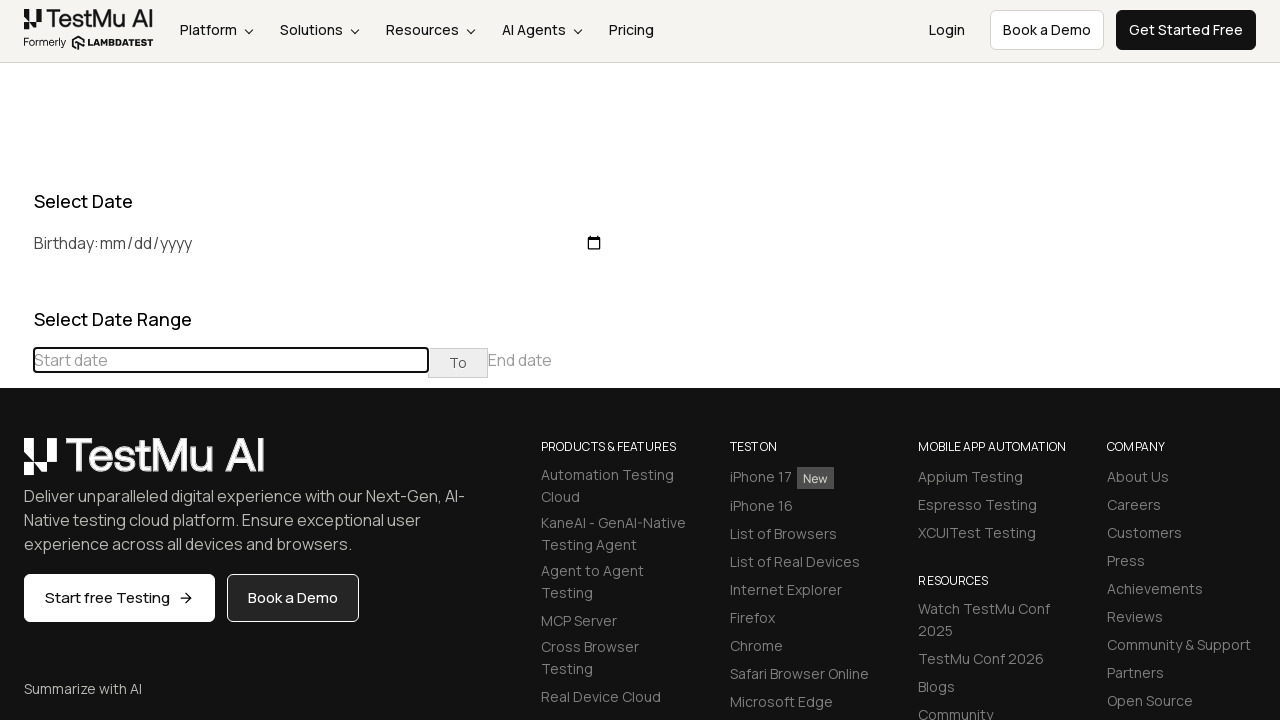

Clicked previous month button to navigate towards March 2021 (currently at February 2025) at (16, 465) on .datepicker-days .table-condensed:nth-child(1) thead .prev
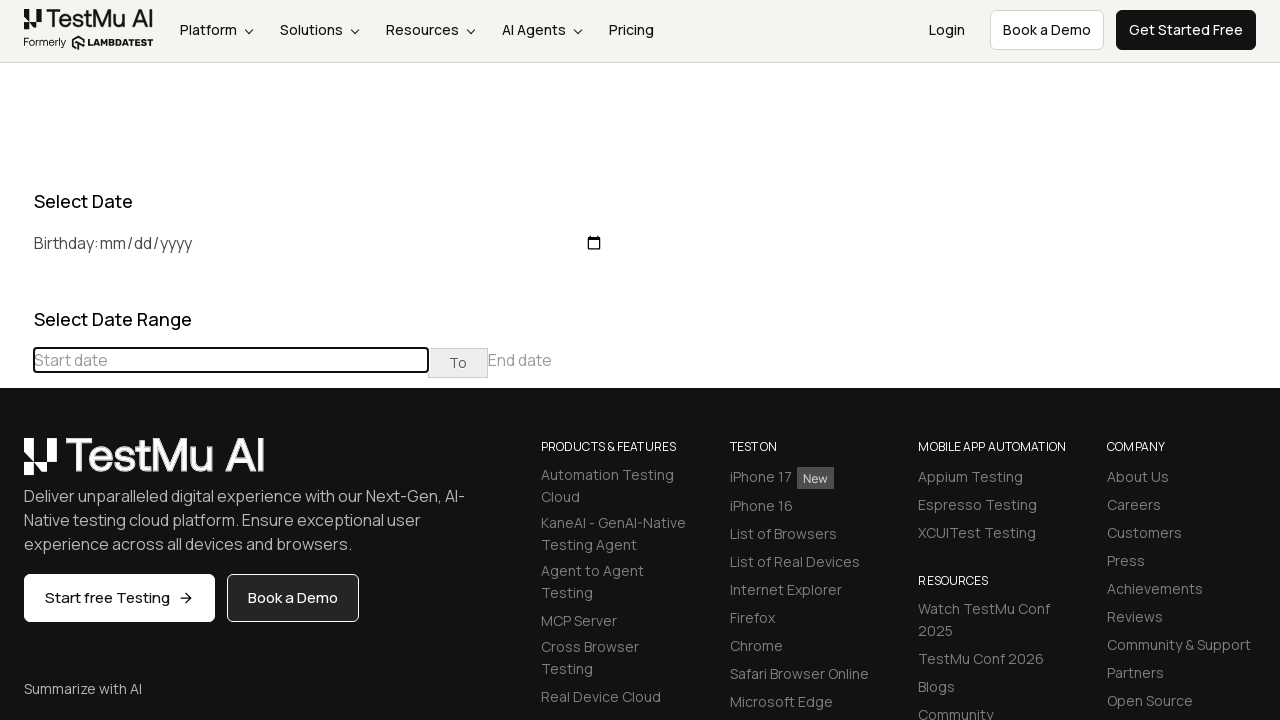

Clicked previous month button to navigate towards March 2021 (currently at January 2025) at (16, 465) on .datepicker-days .table-condensed:nth-child(1) thead .prev
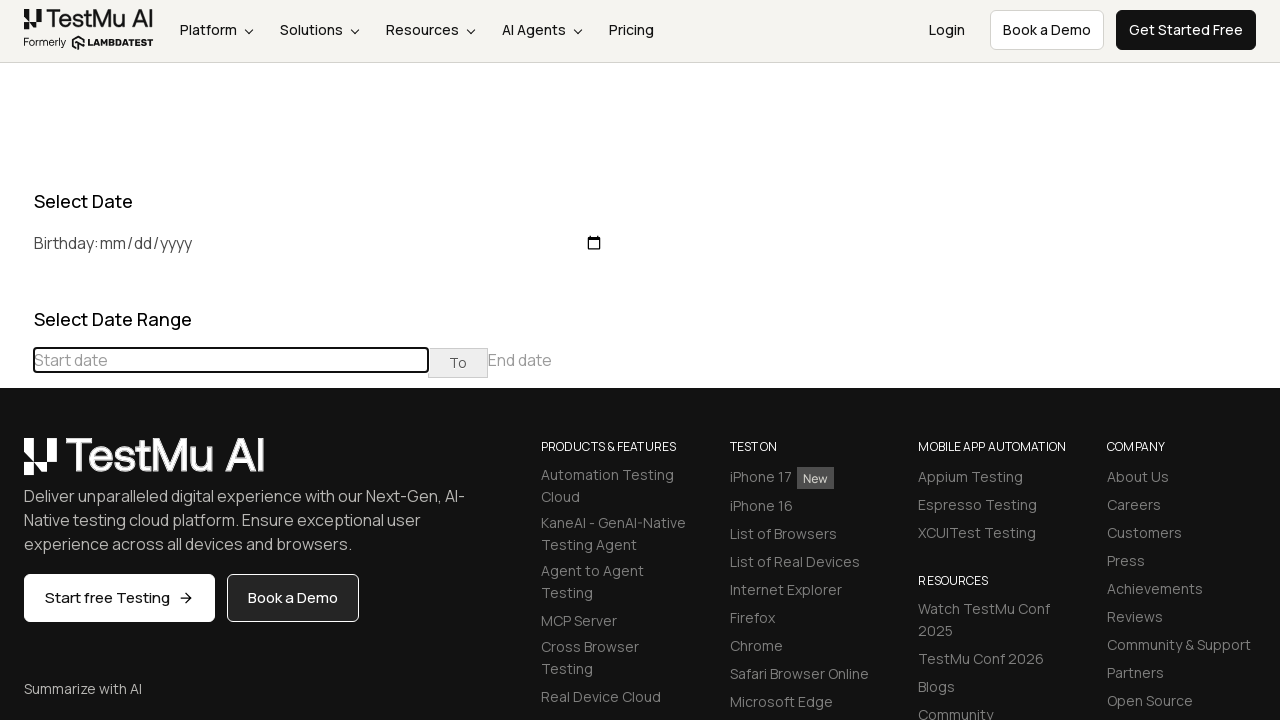

Clicked previous month button to navigate towards March 2021 (currently at December 2024) at (16, 465) on .datepicker-days .table-condensed:nth-child(1) thead .prev
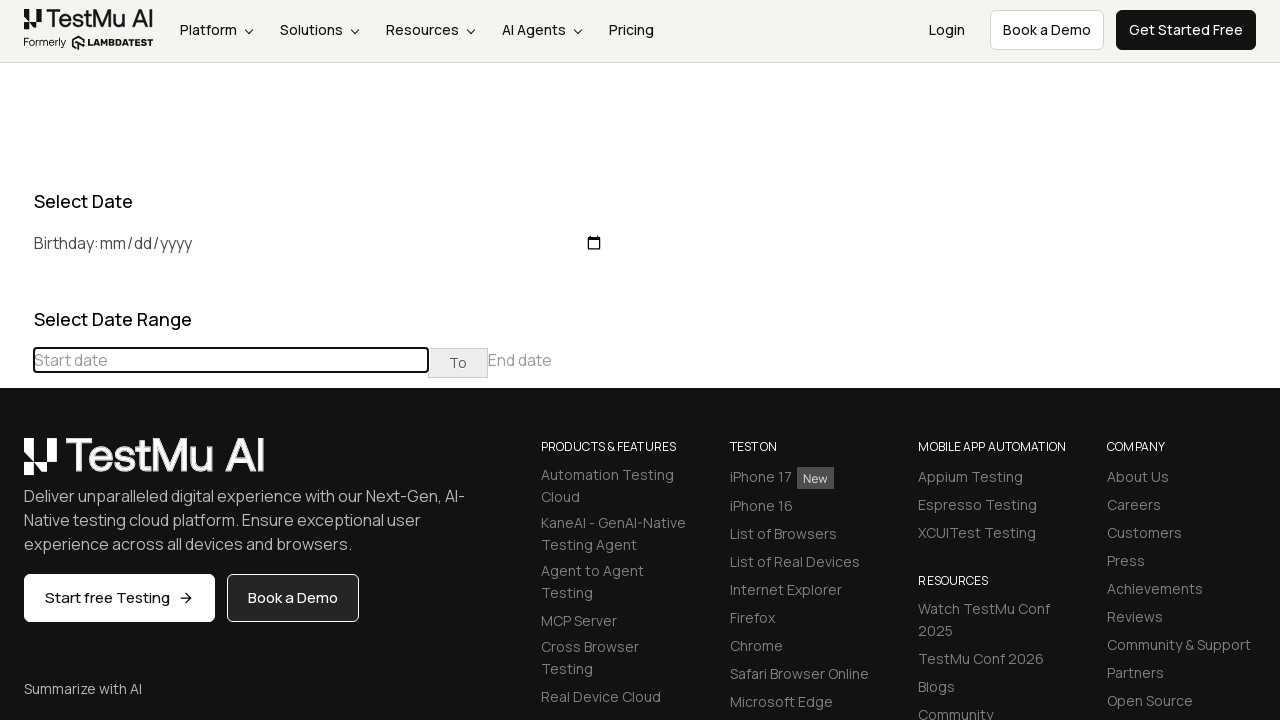

Clicked previous month button to navigate towards March 2021 (currently at November 2024) at (16, 465) on .datepicker-days .table-condensed:nth-child(1) thead .prev
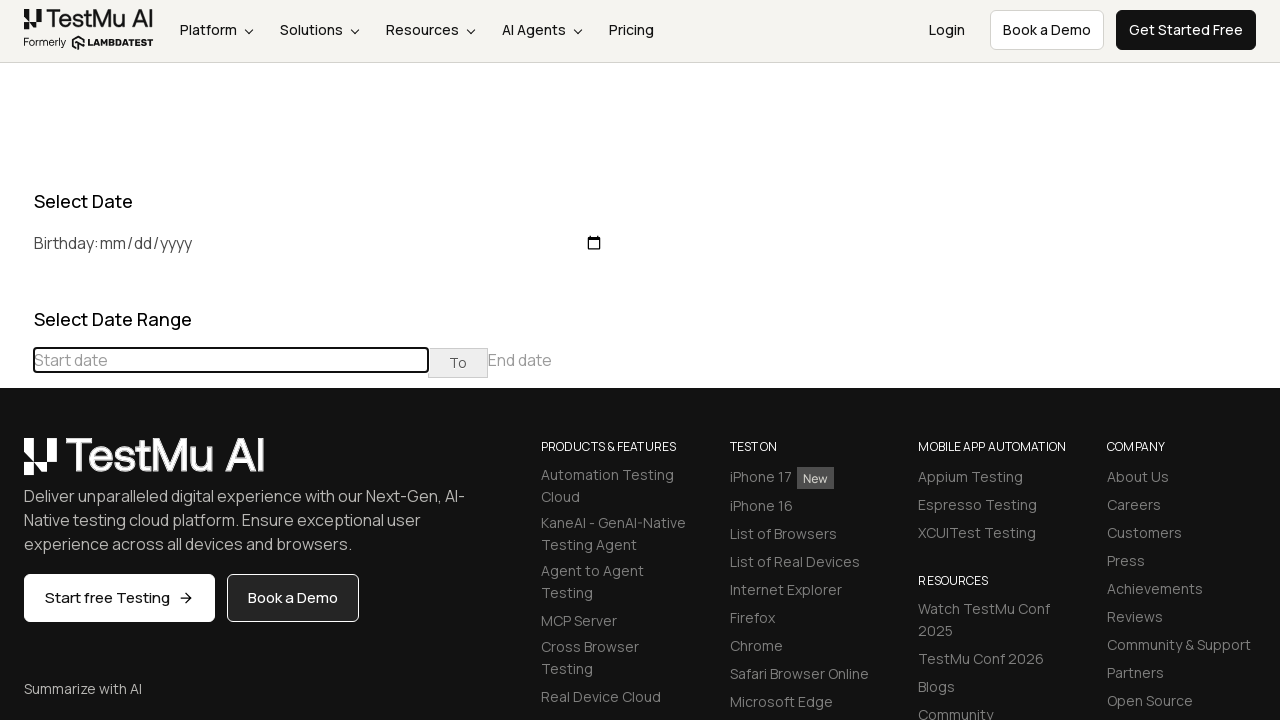

Clicked previous month button to navigate towards March 2021 (currently at October 2024) at (16, 465) on .datepicker-days .table-condensed:nth-child(1) thead .prev
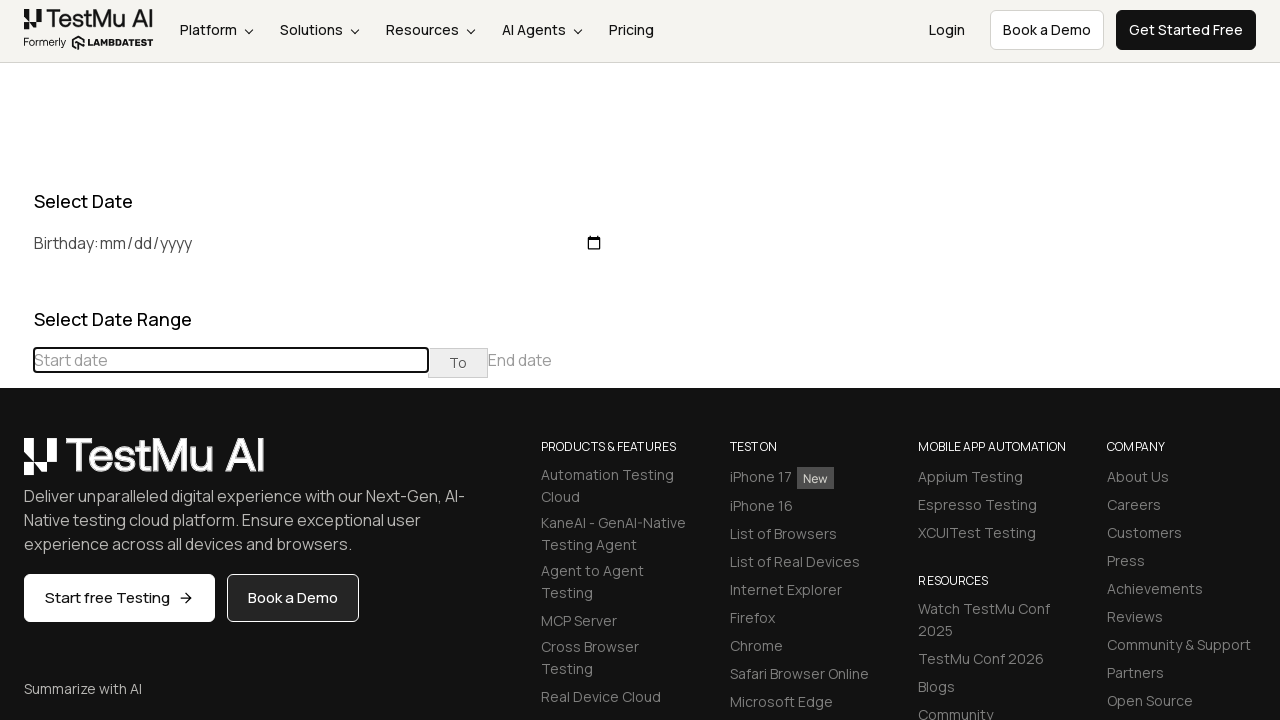

Clicked previous month button to navigate towards March 2021 (currently at September 2024) at (16, 465) on .datepicker-days .table-condensed:nth-child(1) thead .prev
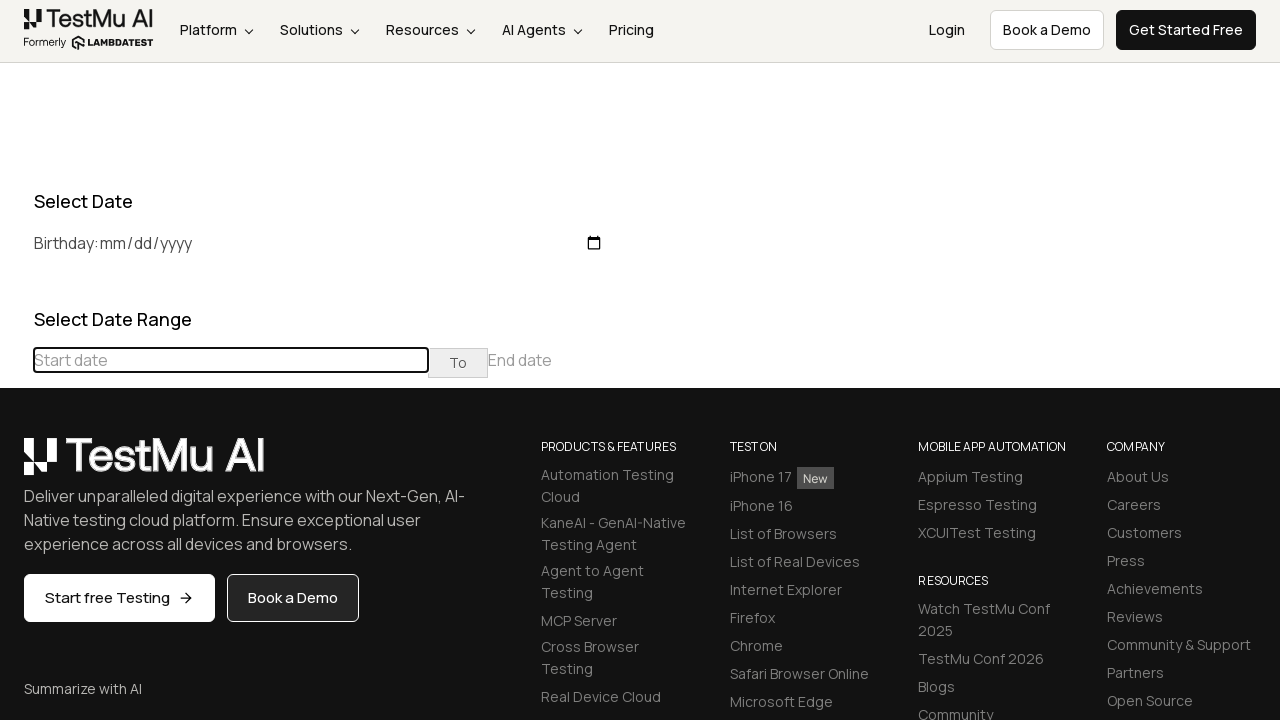

Clicked previous month button to navigate towards March 2021 (currently at August 2024) at (16, 465) on .datepicker-days .table-condensed:nth-child(1) thead .prev
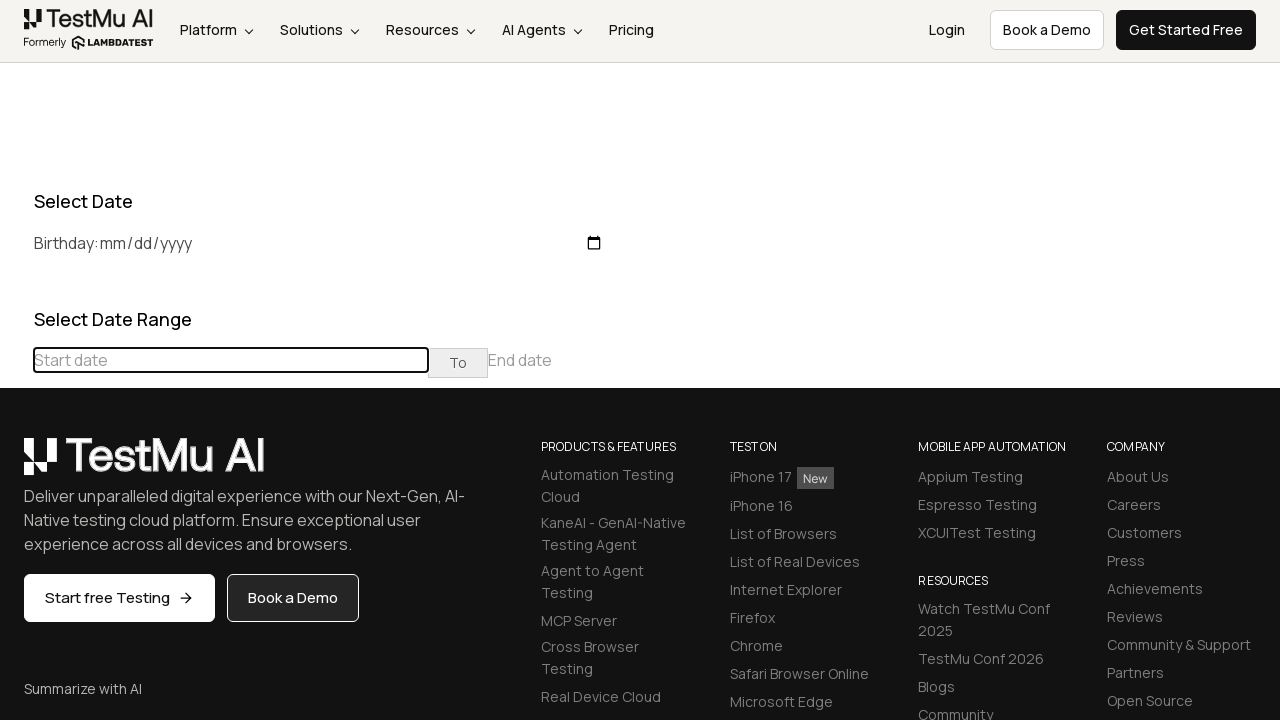

Clicked previous month button to navigate towards March 2021 (currently at July 2024) at (16, 465) on .datepicker-days .table-condensed:nth-child(1) thead .prev
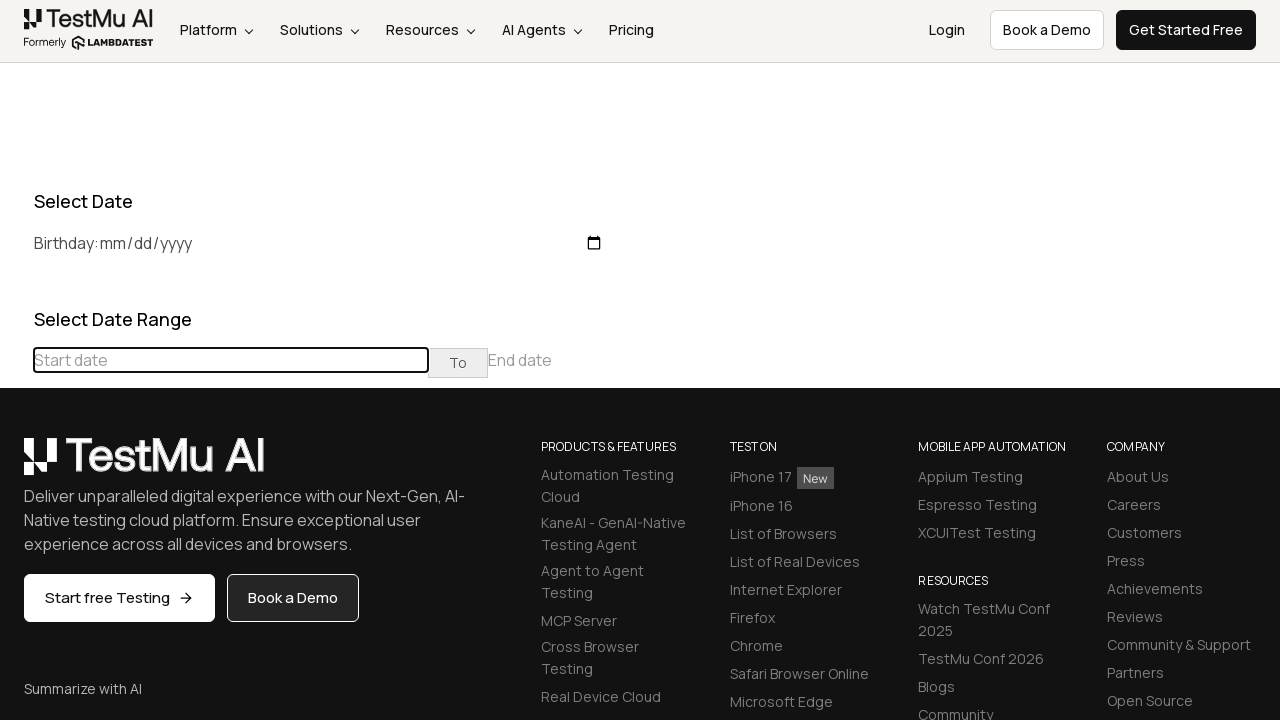

Clicked previous month button to navigate towards March 2021 (currently at June 2024) at (16, 465) on .datepicker-days .table-condensed:nth-child(1) thead .prev
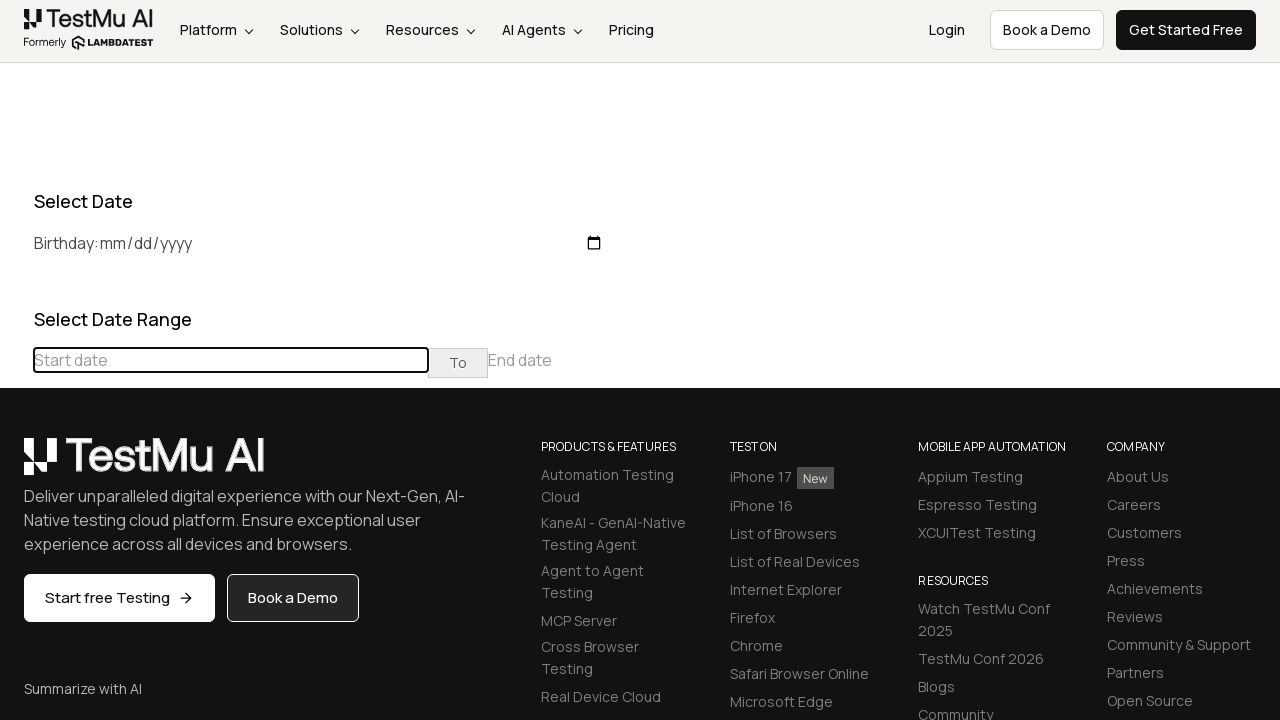

Clicked previous month button to navigate towards March 2021 (currently at May 2024) at (16, 465) on .datepicker-days .table-condensed:nth-child(1) thead .prev
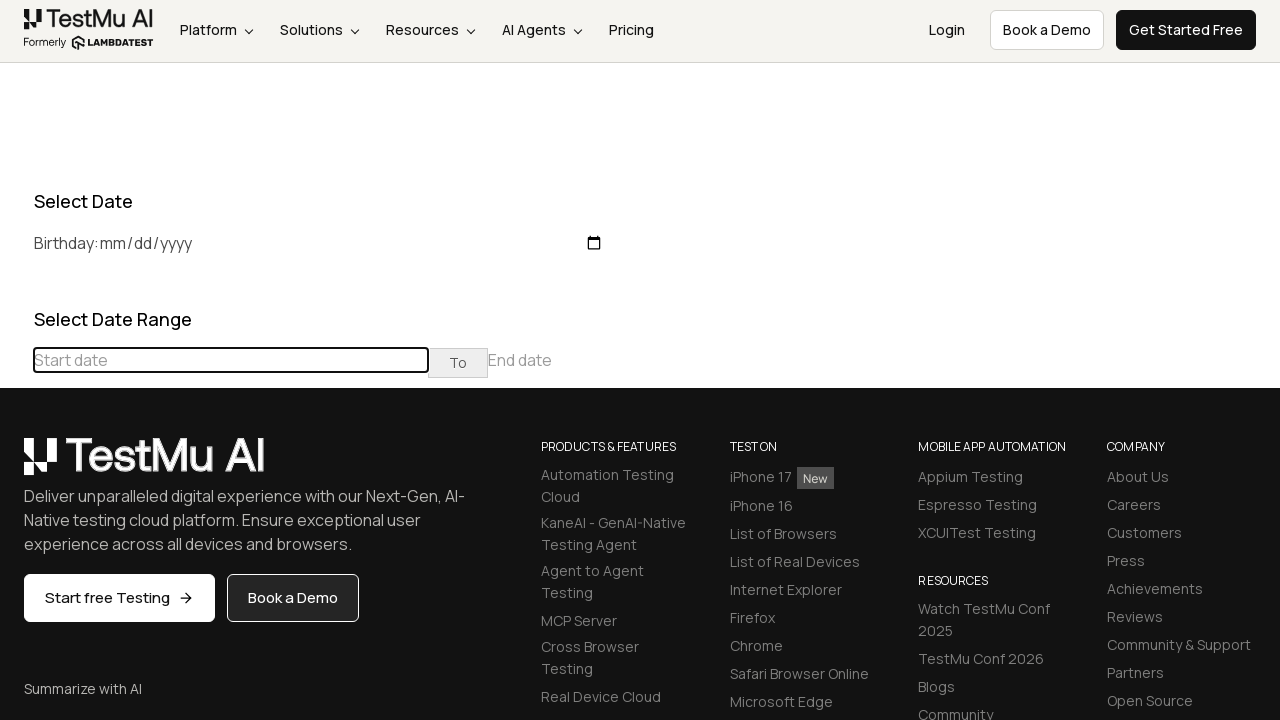

Clicked previous month button to navigate towards March 2021 (currently at April 2024) at (16, 465) on .datepicker-days .table-condensed:nth-child(1) thead .prev
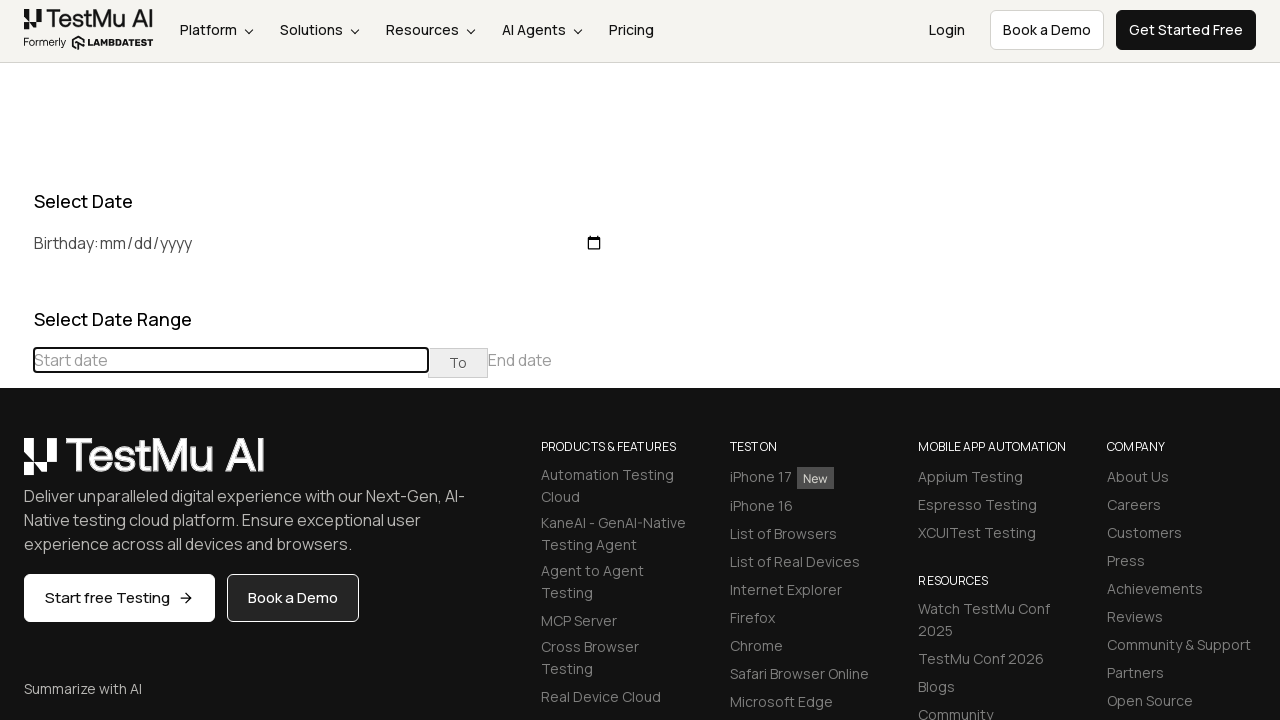

Clicked previous month button to navigate towards March 2021 (currently at March 2024) at (16, 465) on .datepicker-days .table-condensed:nth-child(1) thead .prev
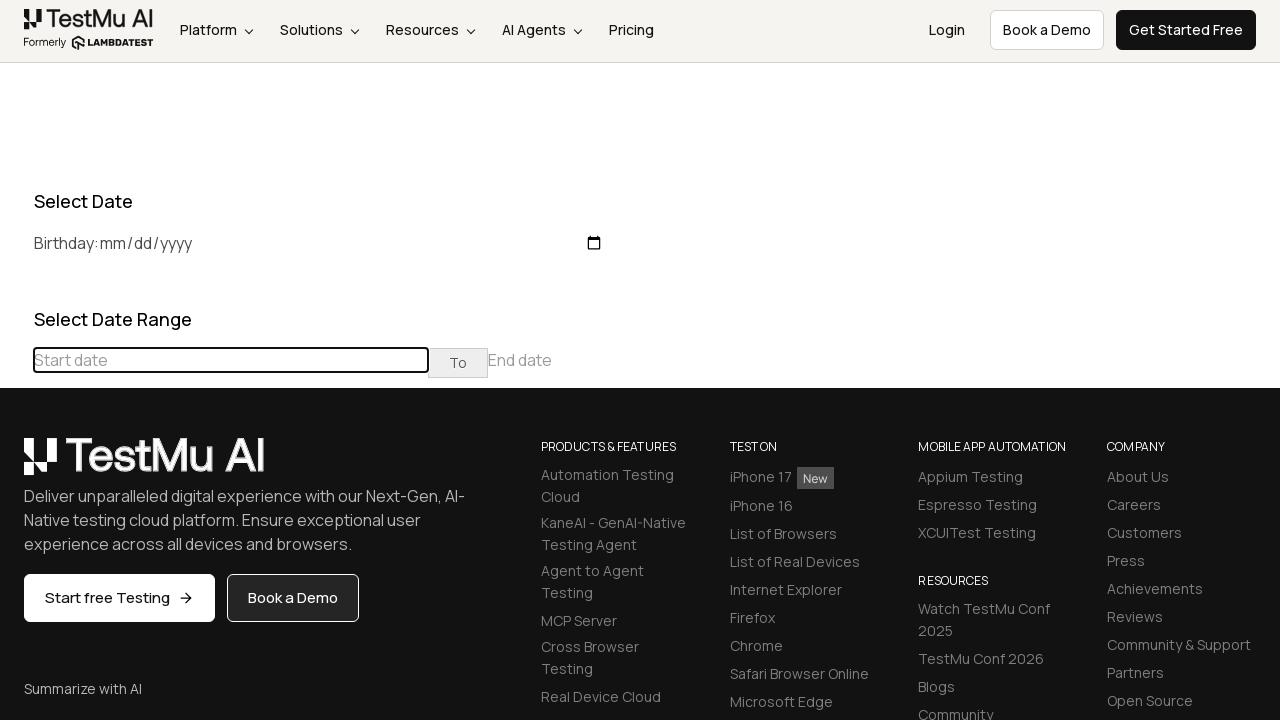

Clicked previous month button to navigate towards March 2021 (currently at February 2024) at (16, 465) on .datepicker-days .table-condensed:nth-child(1) thead .prev
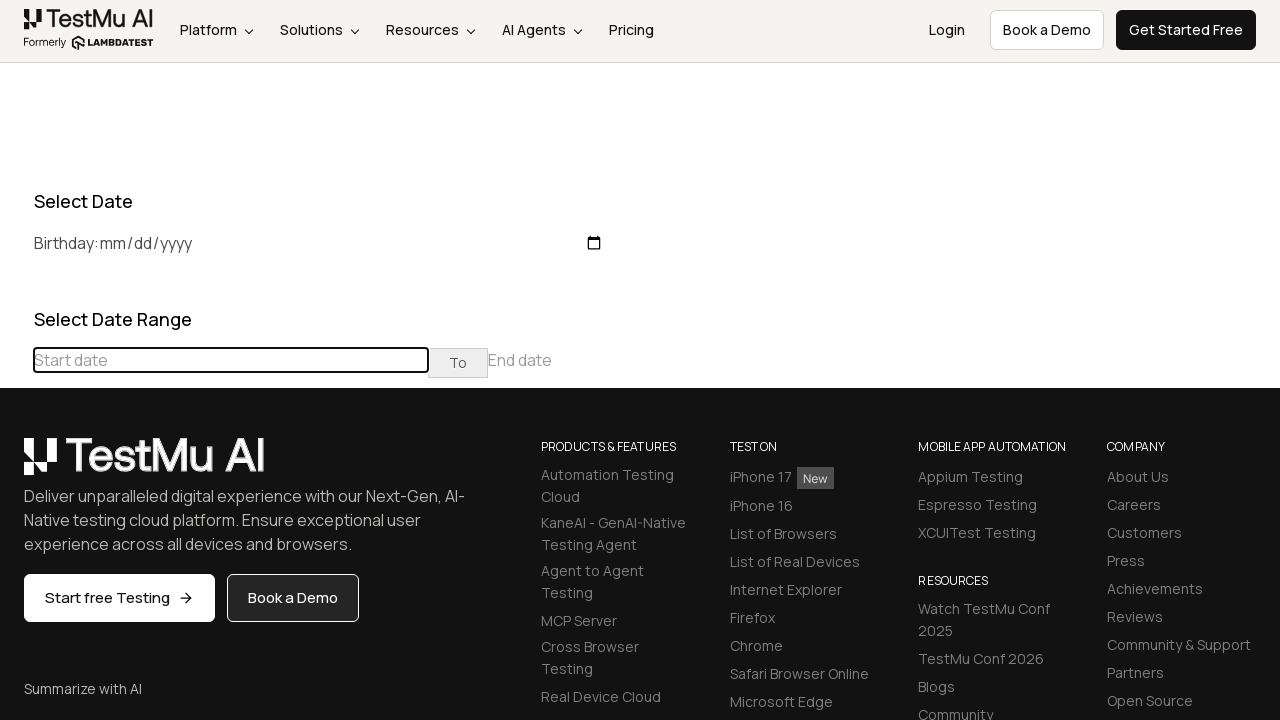

Clicked previous month button to navigate towards March 2021 (currently at January 2024) at (16, 465) on .datepicker-days .table-condensed:nth-child(1) thead .prev
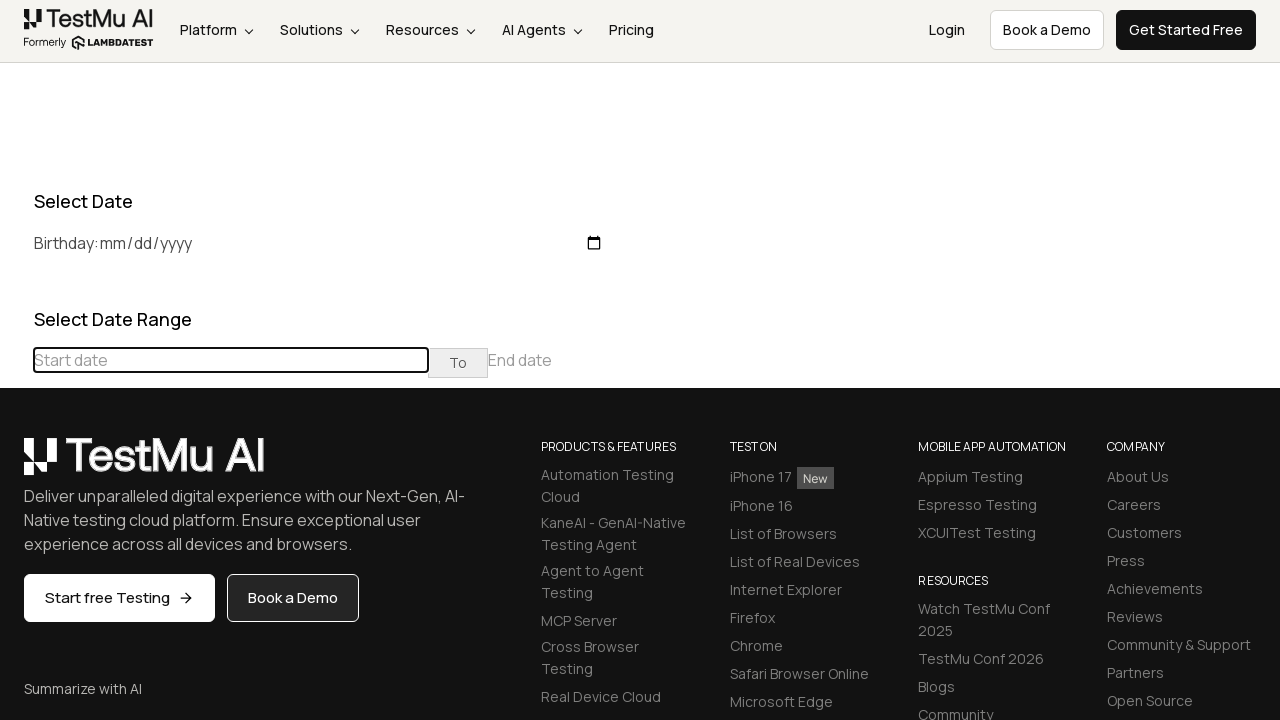

Clicked previous month button to navigate towards March 2021 (currently at December 2023) at (16, 465) on .datepicker-days .table-condensed:nth-child(1) thead .prev
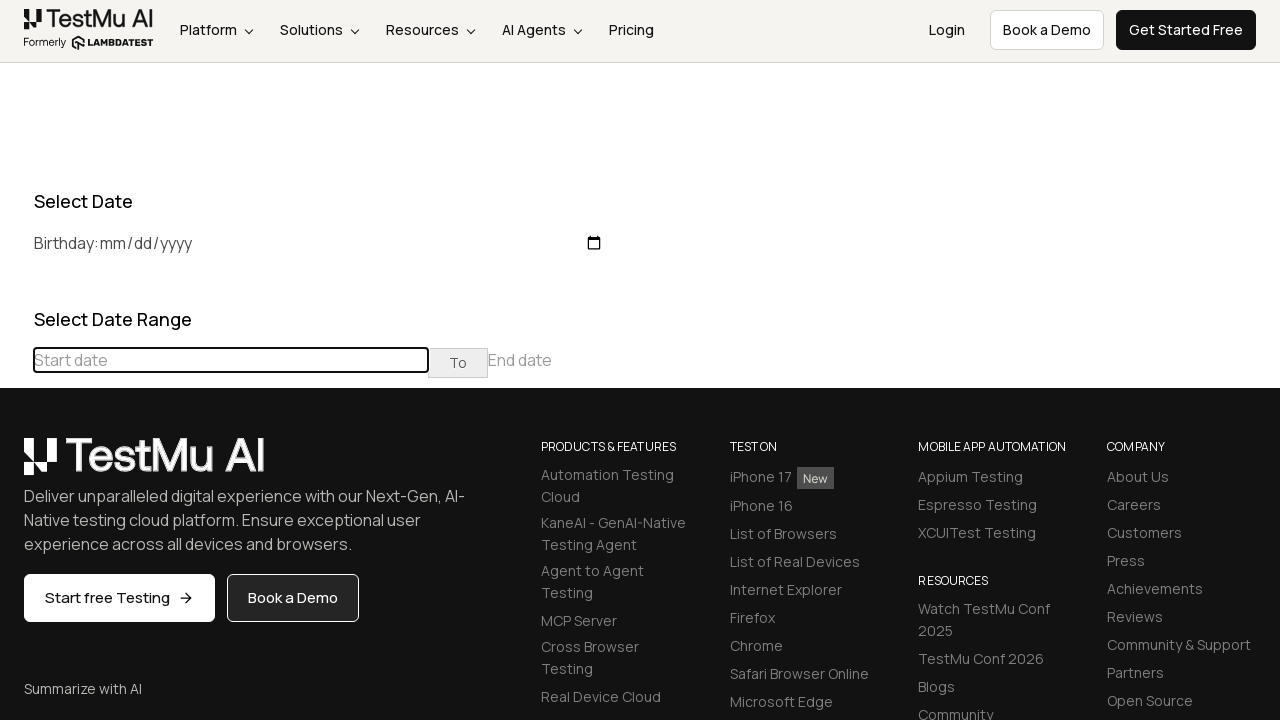

Clicked previous month button to navigate towards March 2021 (currently at November 2023) at (16, 465) on .datepicker-days .table-condensed:nth-child(1) thead .prev
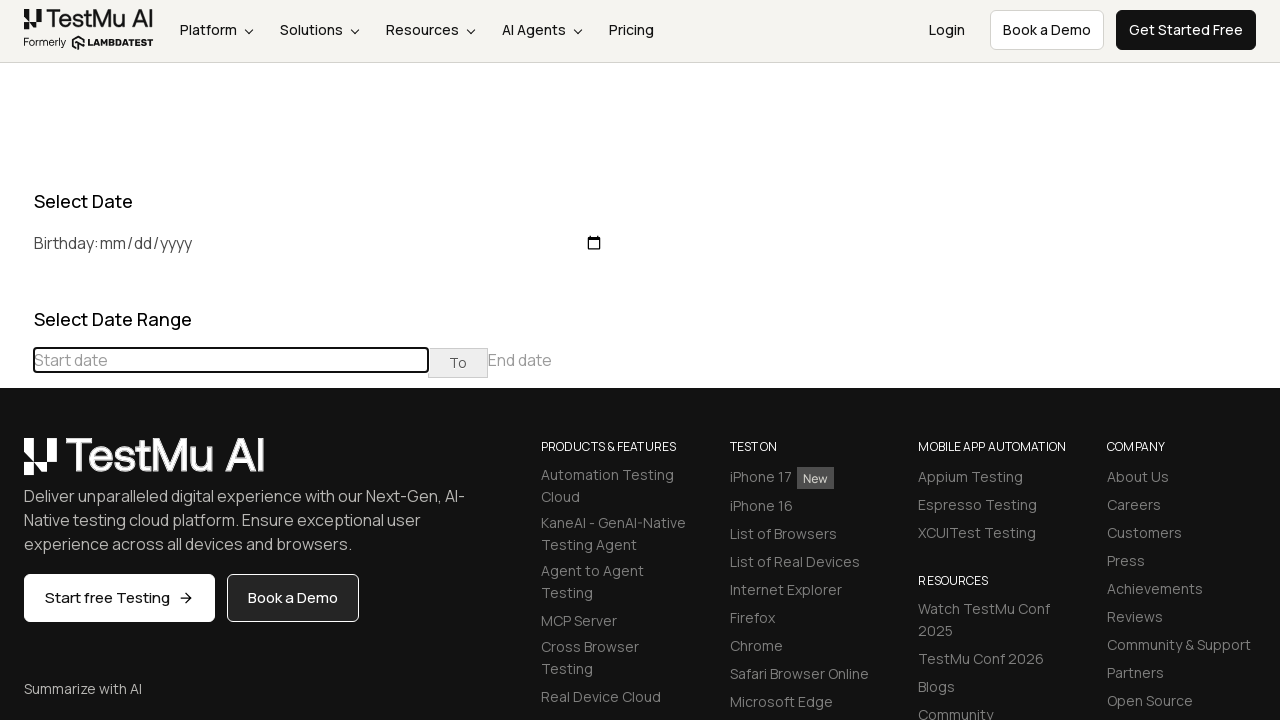

Clicked previous month button to navigate towards March 2021 (currently at October 2023) at (16, 465) on .datepicker-days .table-condensed:nth-child(1) thead .prev
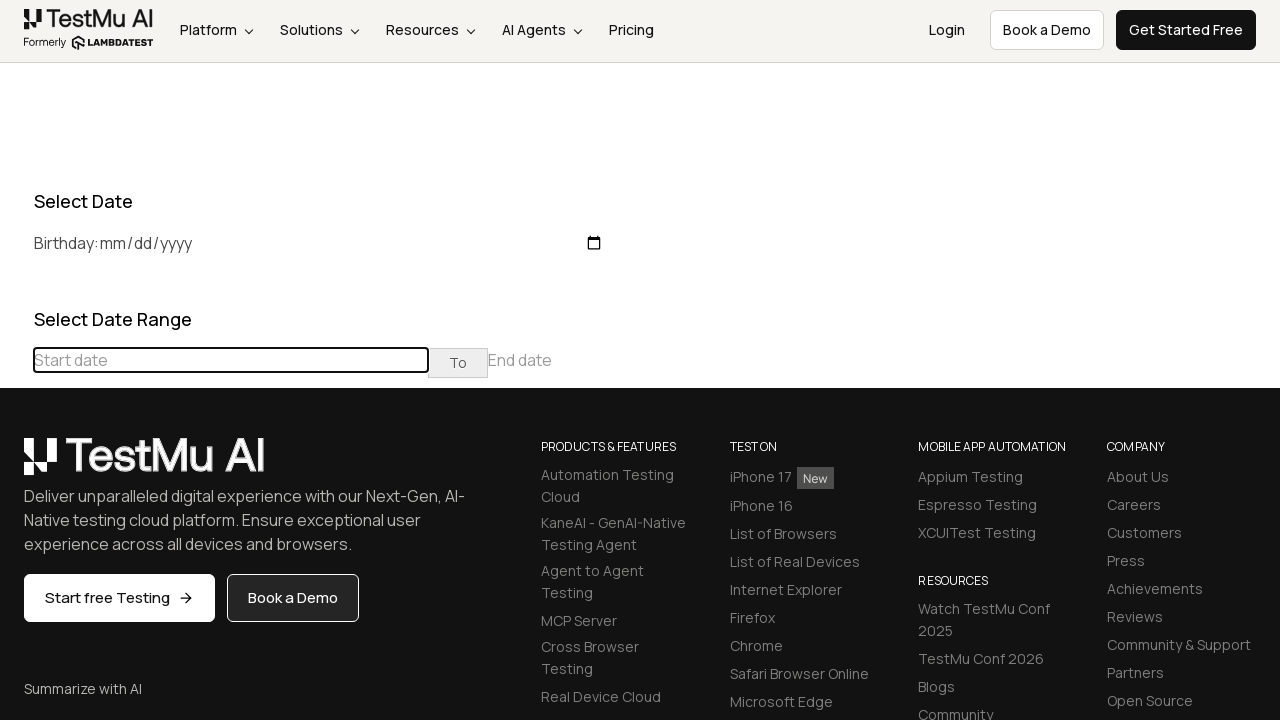

Clicked previous month button to navigate towards March 2021 (currently at September 2023) at (16, 465) on .datepicker-days .table-condensed:nth-child(1) thead .prev
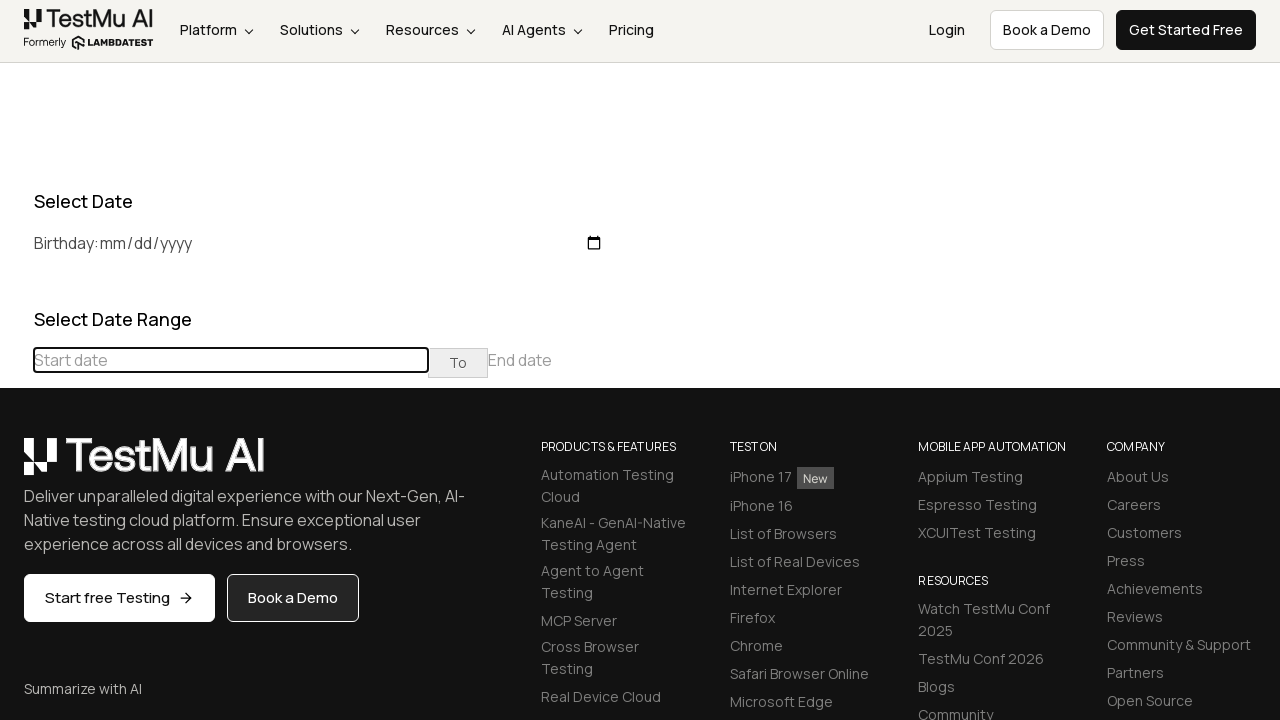

Clicked previous month button to navigate towards March 2021 (currently at August 2023) at (16, 465) on .datepicker-days .table-condensed:nth-child(1) thead .prev
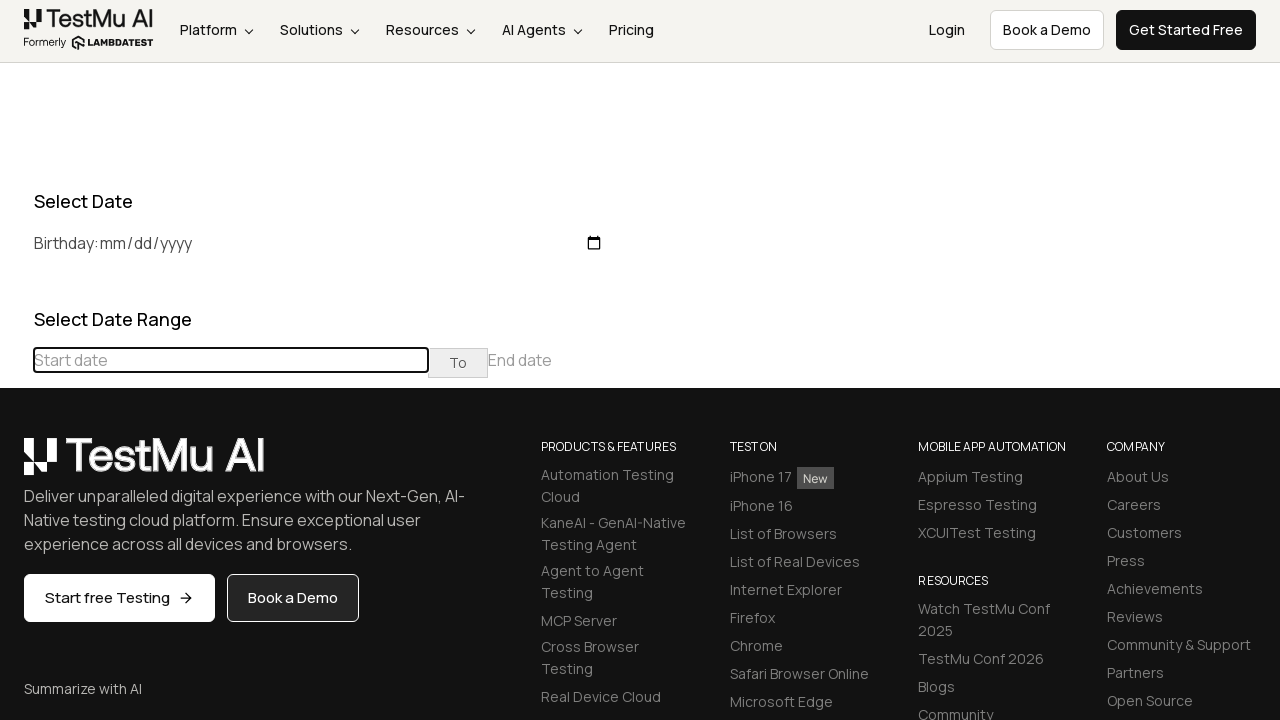

Clicked previous month button to navigate towards March 2021 (currently at July 2023) at (16, 465) on .datepicker-days .table-condensed:nth-child(1) thead .prev
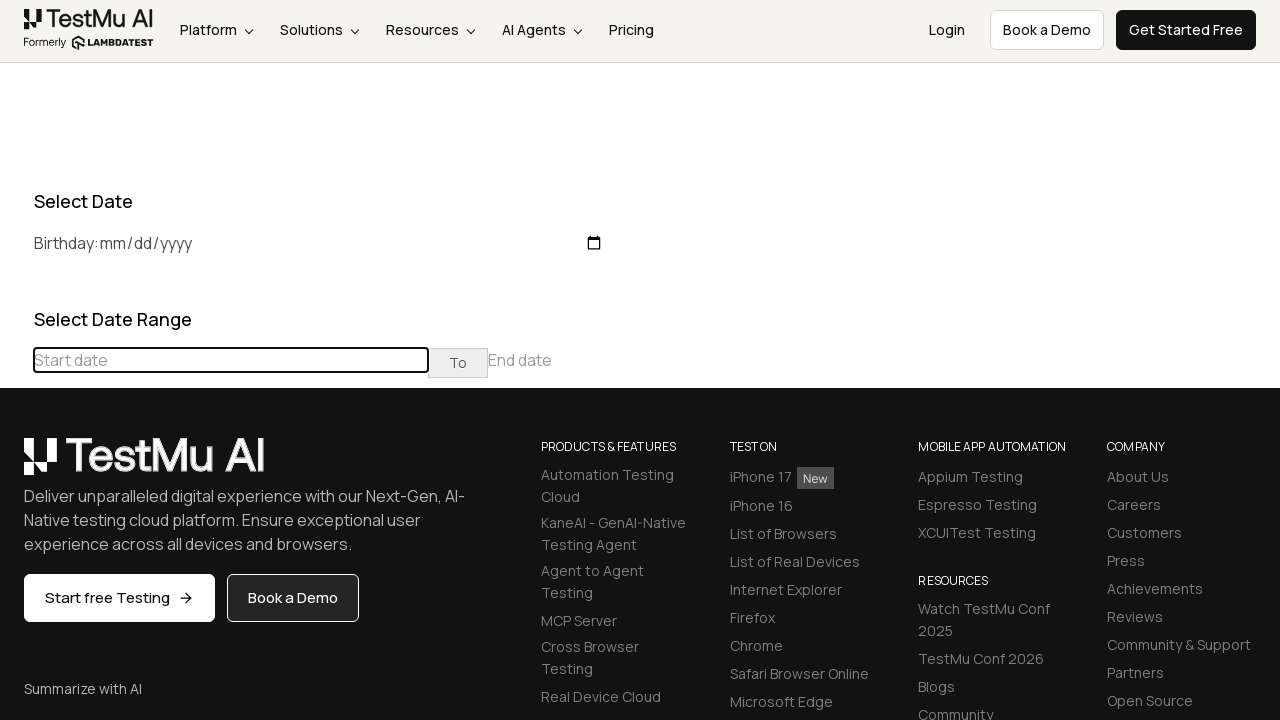

Clicked previous month button to navigate towards March 2021 (currently at June 2023) at (16, 465) on .datepicker-days .table-condensed:nth-child(1) thead .prev
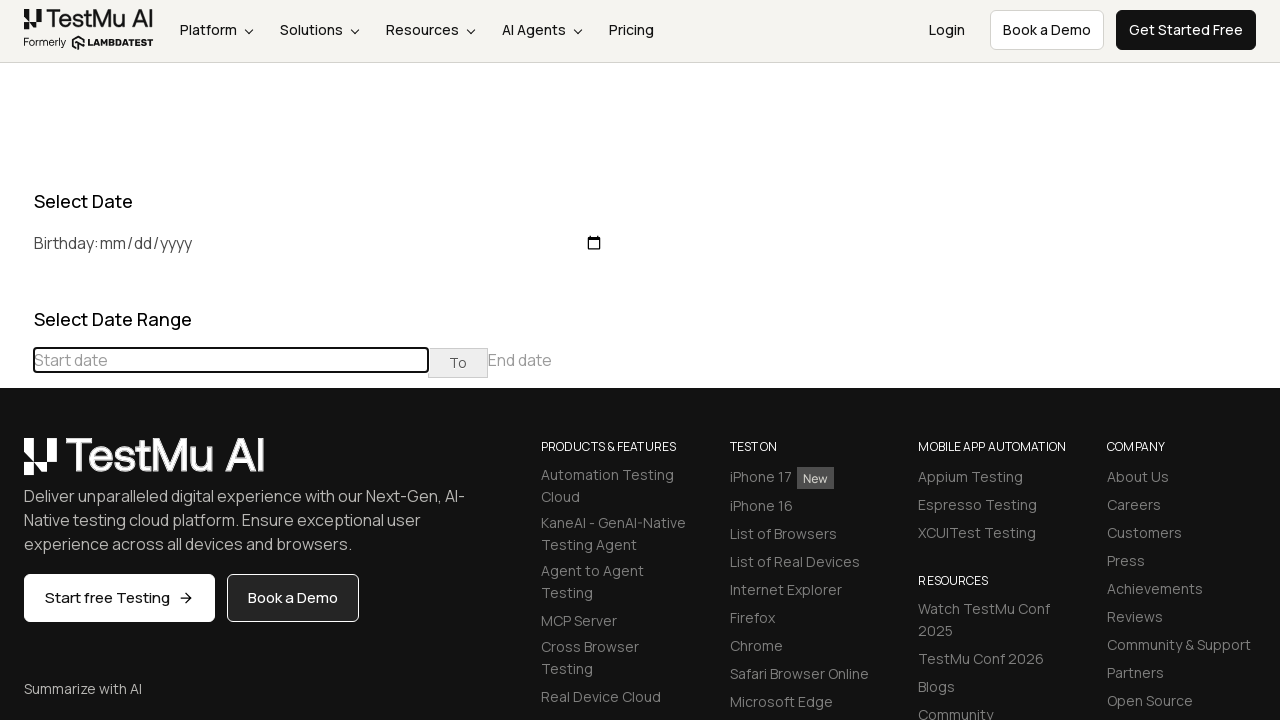

Clicked previous month button to navigate towards March 2021 (currently at May 2023) at (16, 465) on .datepicker-days .table-condensed:nth-child(1) thead .prev
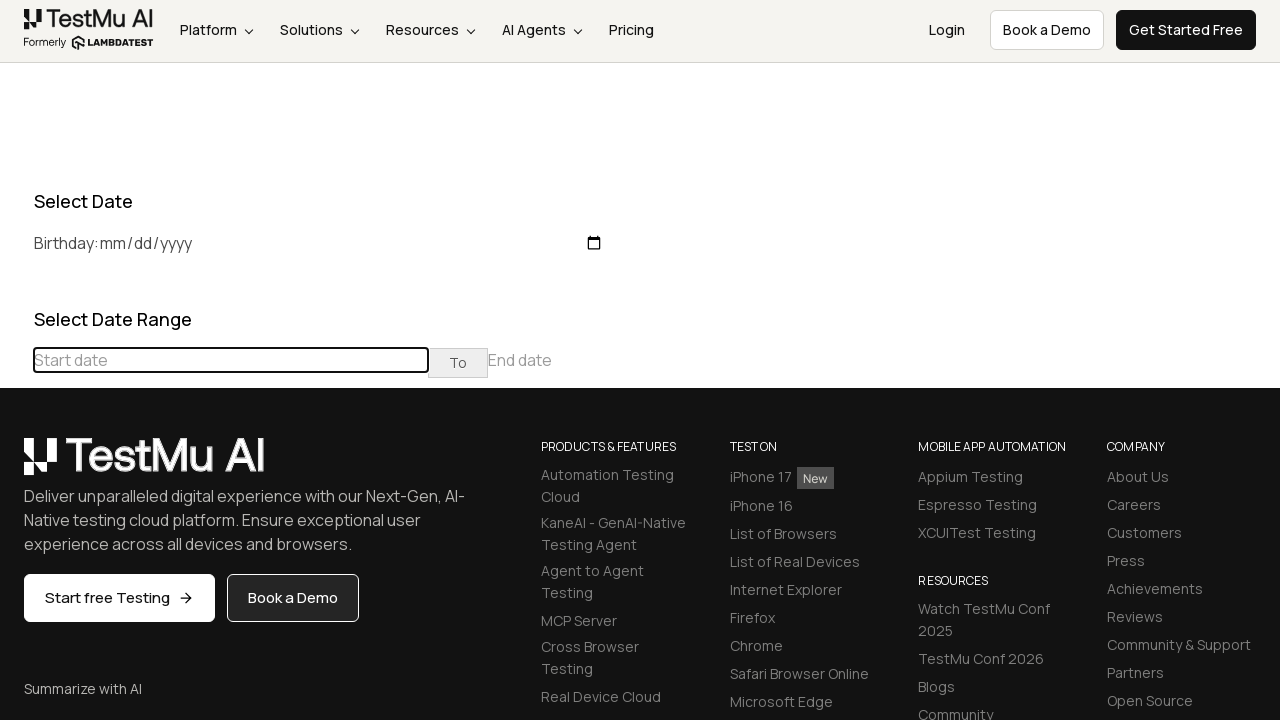

Clicked previous month button to navigate towards March 2021 (currently at April 2023) at (16, 465) on .datepicker-days .table-condensed:nth-child(1) thead .prev
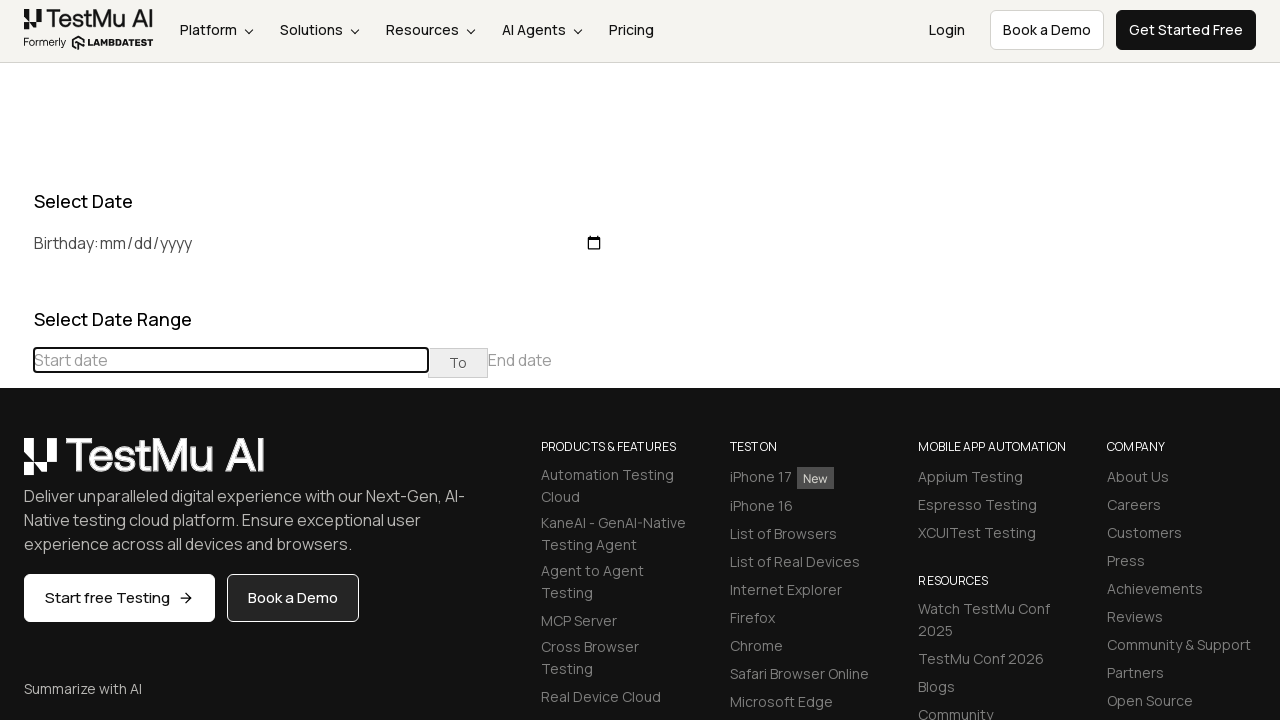

Clicked previous month button to navigate towards March 2021 (currently at March 2023) at (16, 465) on .datepicker-days .table-condensed:nth-child(1) thead .prev
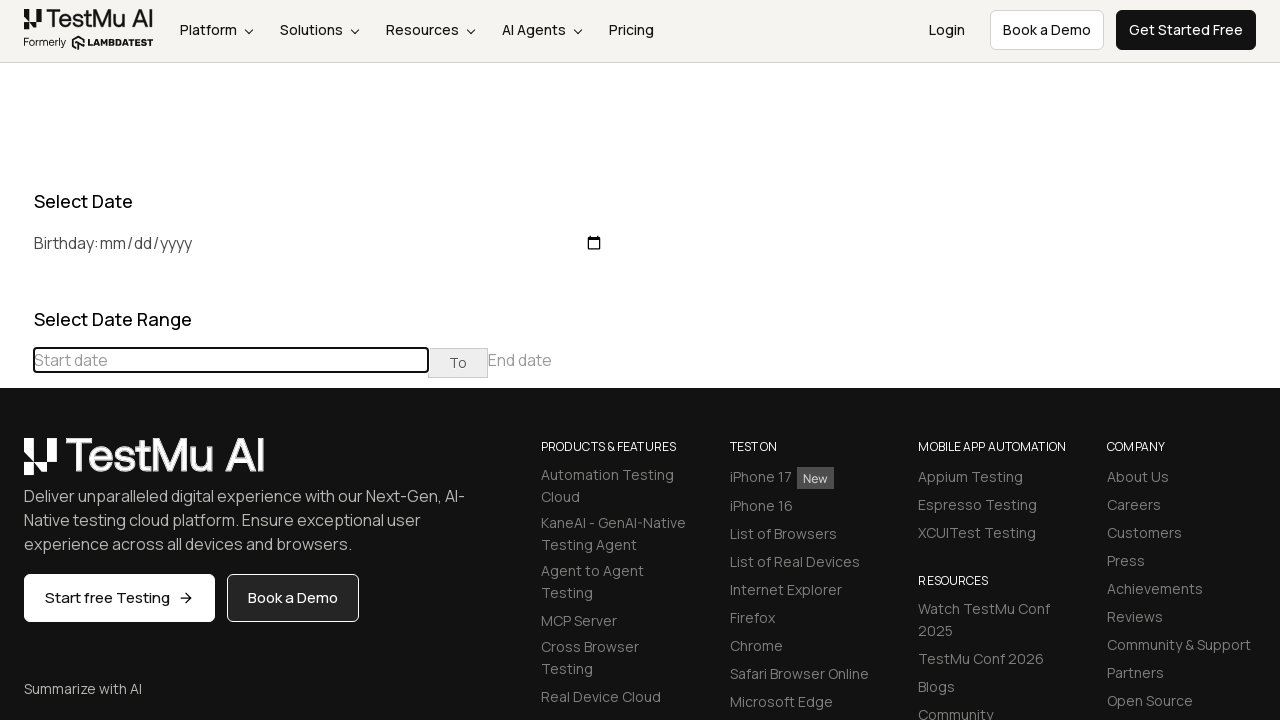

Clicked previous month button to navigate towards March 2021 (currently at February 2023) at (16, 465) on .datepicker-days .table-condensed:nth-child(1) thead .prev
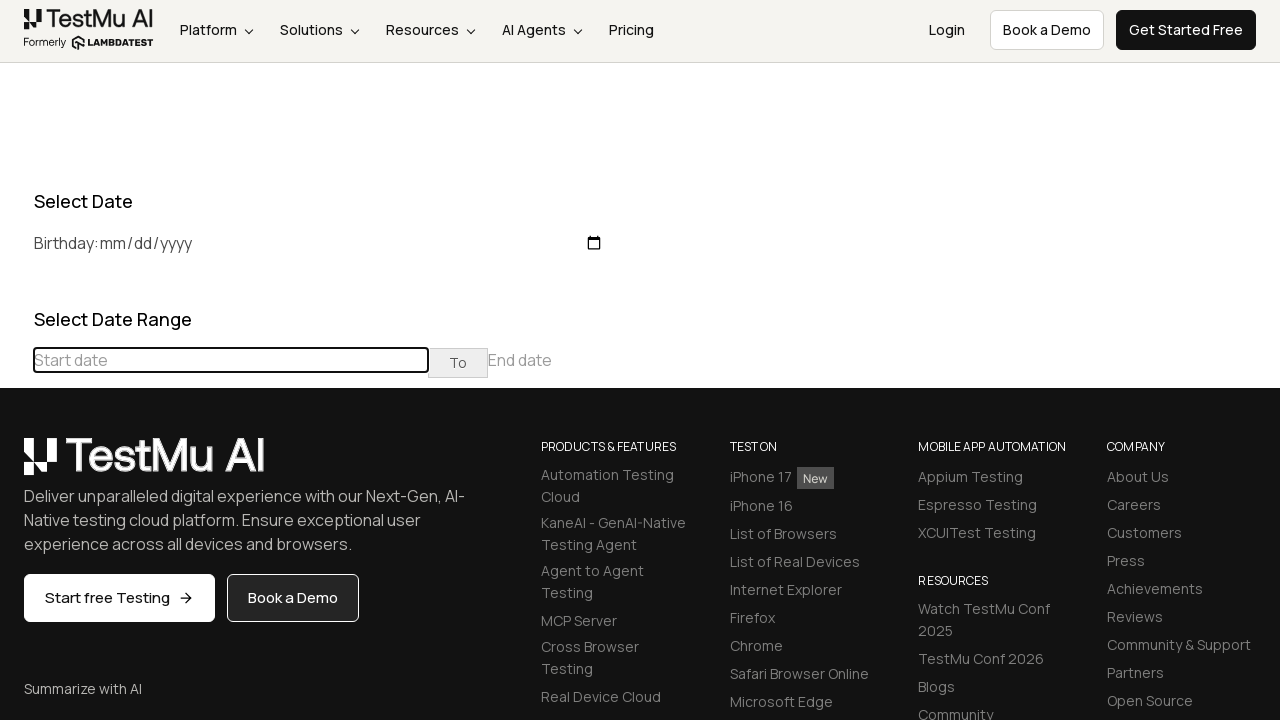

Clicked previous month button to navigate towards March 2021 (currently at January 2023) at (16, 465) on .datepicker-days .table-condensed:nth-child(1) thead .prev
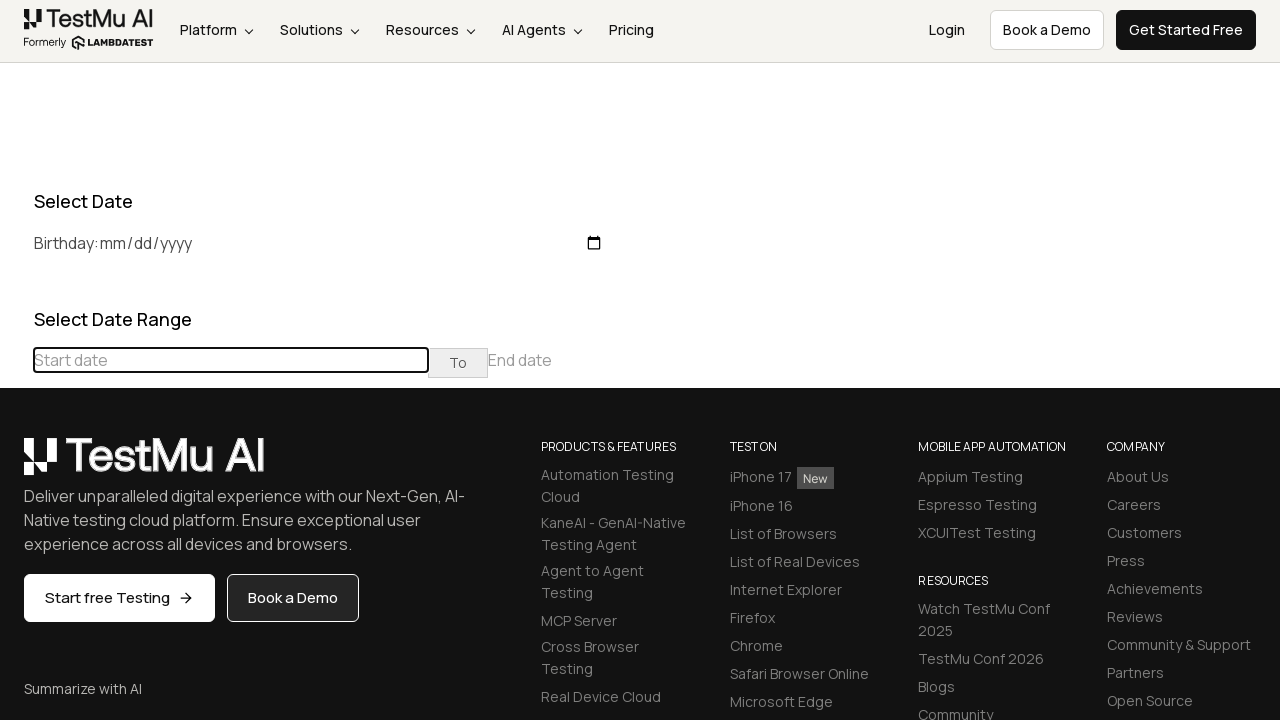

Clicked previous month button to navigate towards March 2021 (currently at December 2022) at (16, 465) on .datepicker-days .table-condensed:nth-child(1) thead .prev
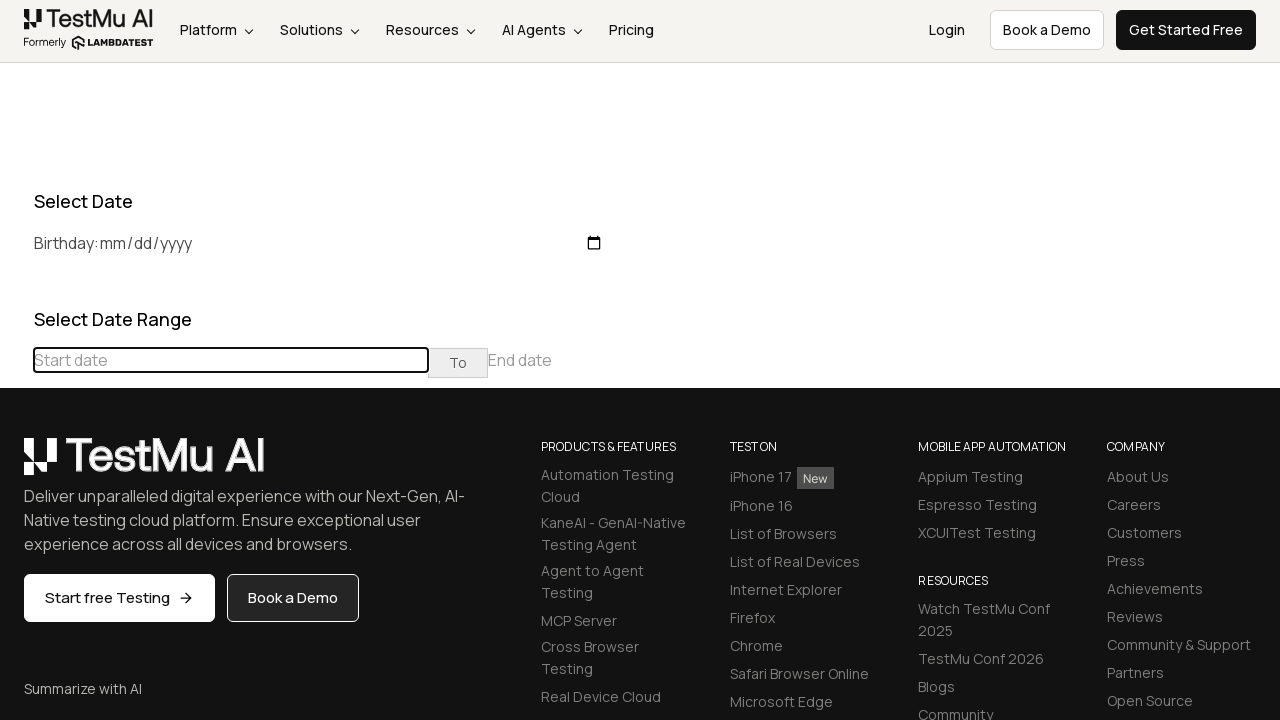

Clicked previous month button to navigate towards March 2021 (currently at November 2022) at (16, 465) on .datepicker-days .table-condensed:nth-child(1) thead .prev
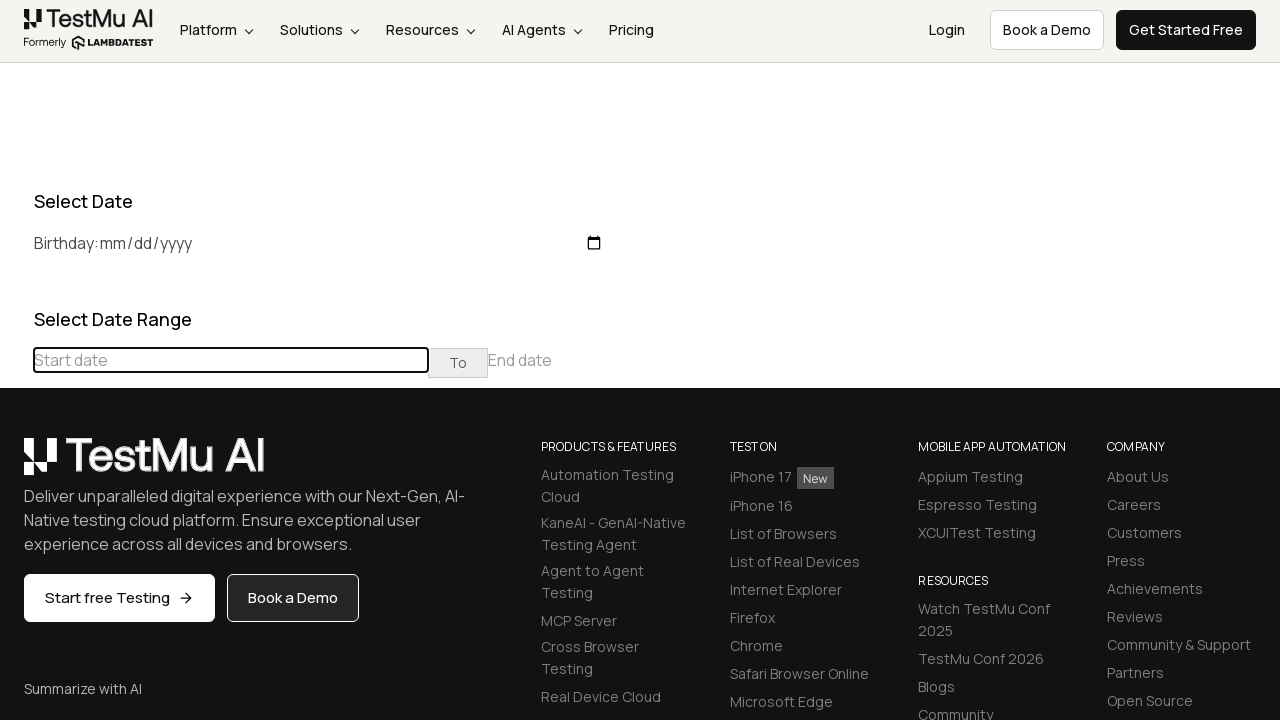

Clicked previous month button to navigate towards March 2021 (currently at October 2022) at (16, 465) on .datepicker-days .table-condensed:nth-child(1) thead .prev
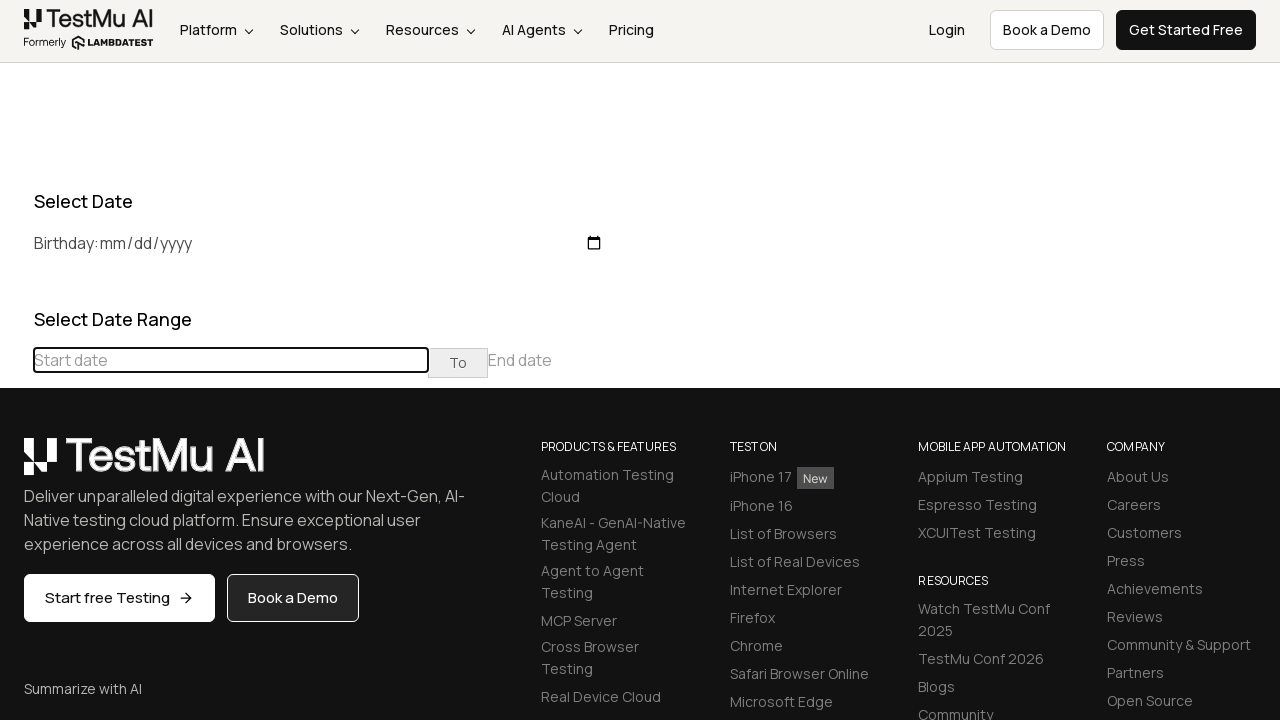

Clicked previous month button to navigate towards March 2021 (currently at September 2022) at (16, 465) on .datepicker-days .table-condensed:nth-child(1) thead .prev
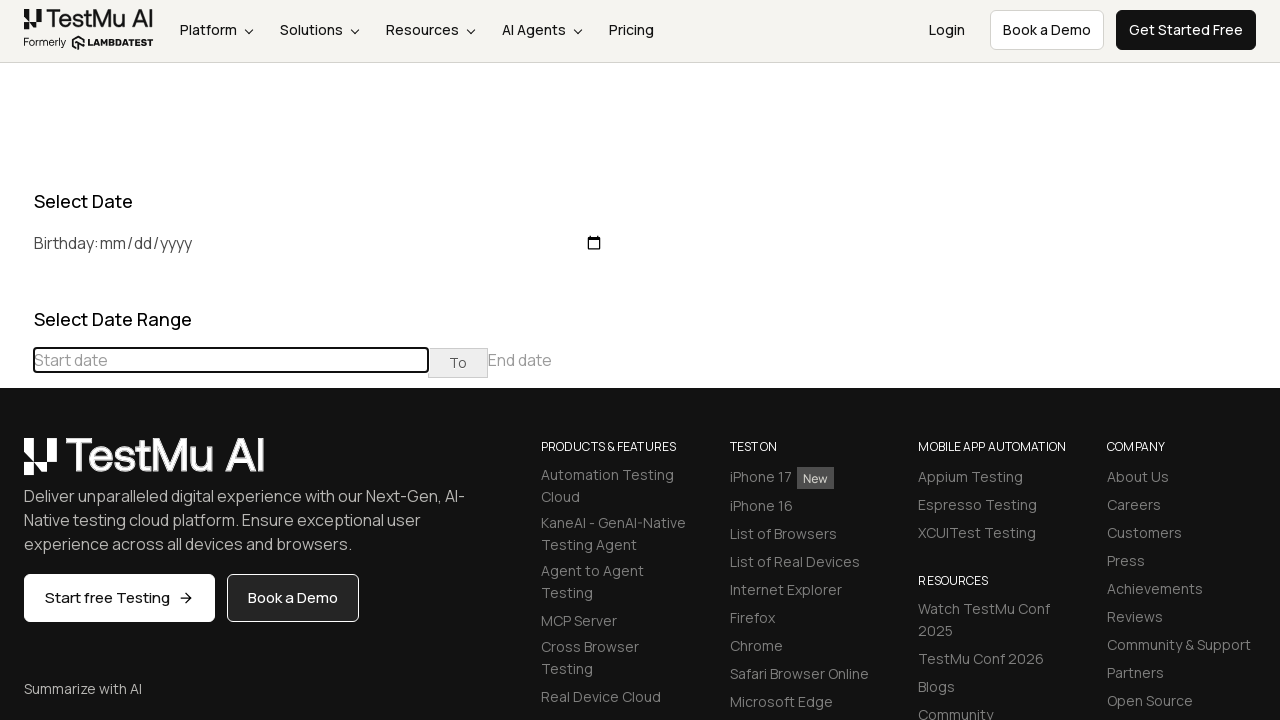

Clicked previous month button to navigate towards March 2021 (currently at August 2022) at (16, 465) on .datepicker-days .table-condensed:nth-child(1) thead .prev
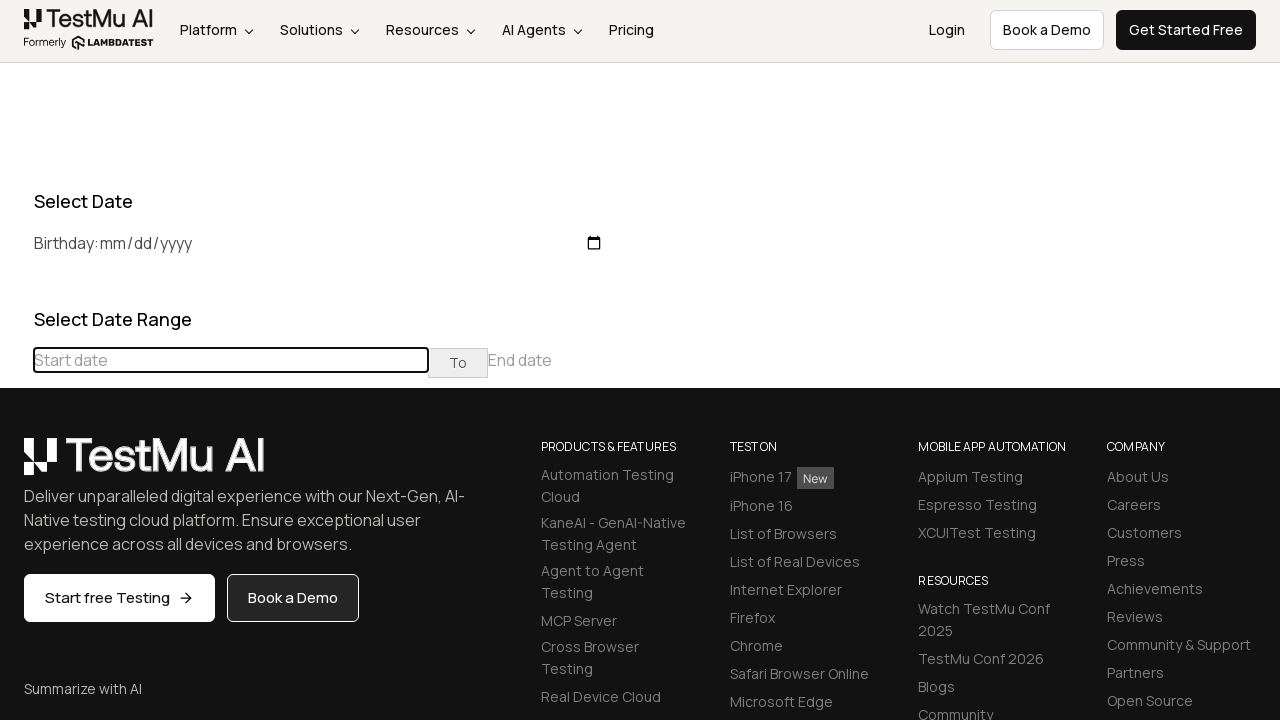

Clicked previous month button to navigate towards March 2021 (currently at July 2022) at (16, 465) on .datepicker-days .table-condensed:nth-child(1) thead .prev
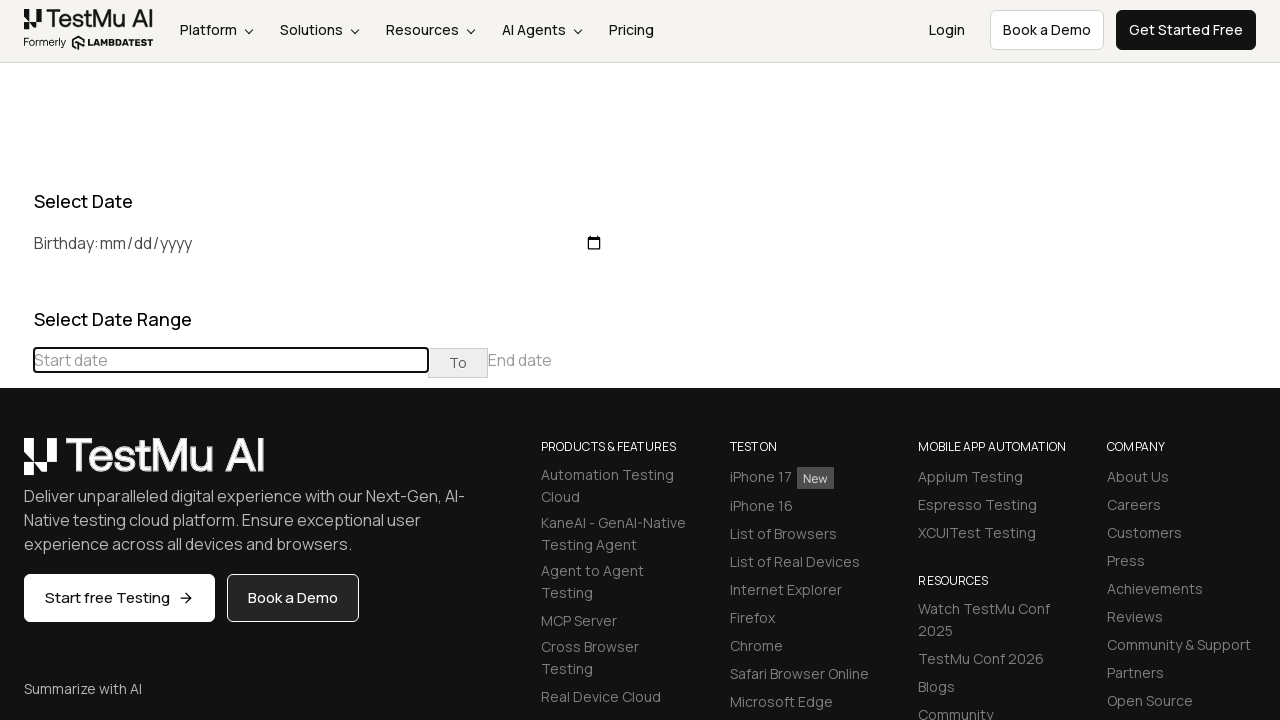

Clicked previous month button to navigate towards March 2021 (currently at June 2022) at (16, 465) on .datepicker-days .table-condensed:nth-child(1) thead .prev
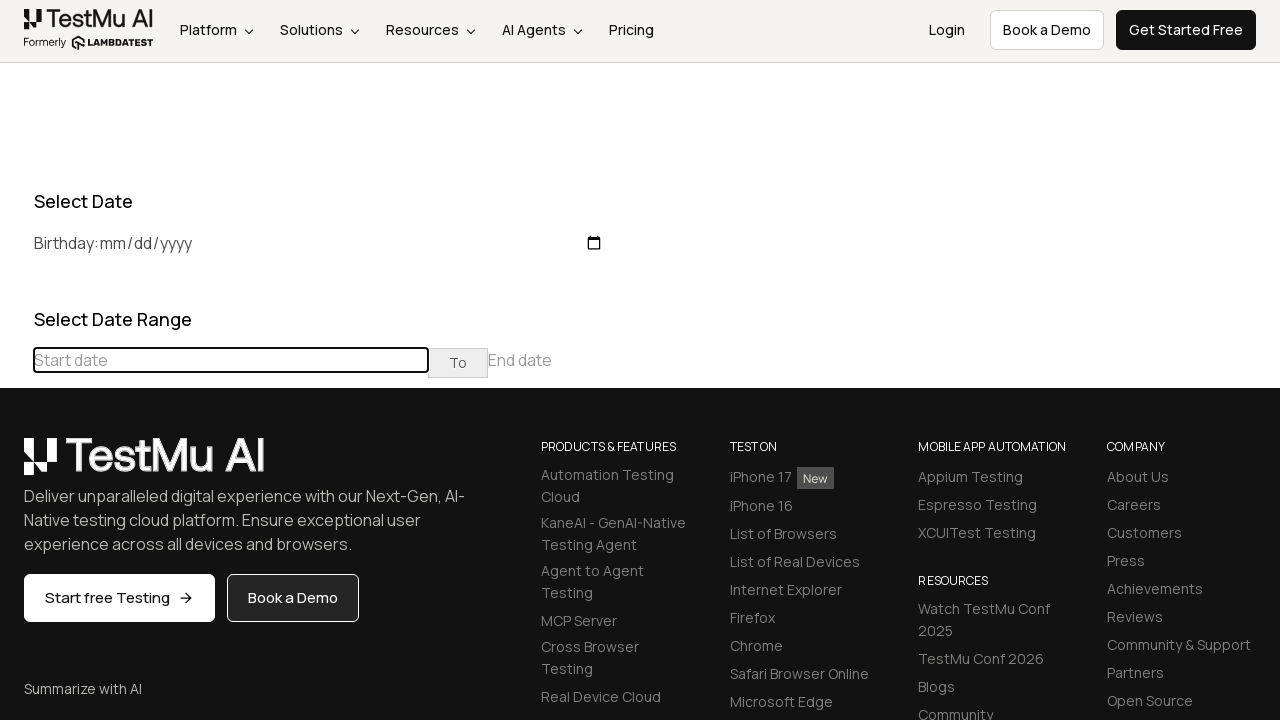

Clicked previous month button to navigate towards March 2021 (currently at May 2022) at (16, 465) on .datepicker-days .table-condensed:nth-child(1) thead .prev
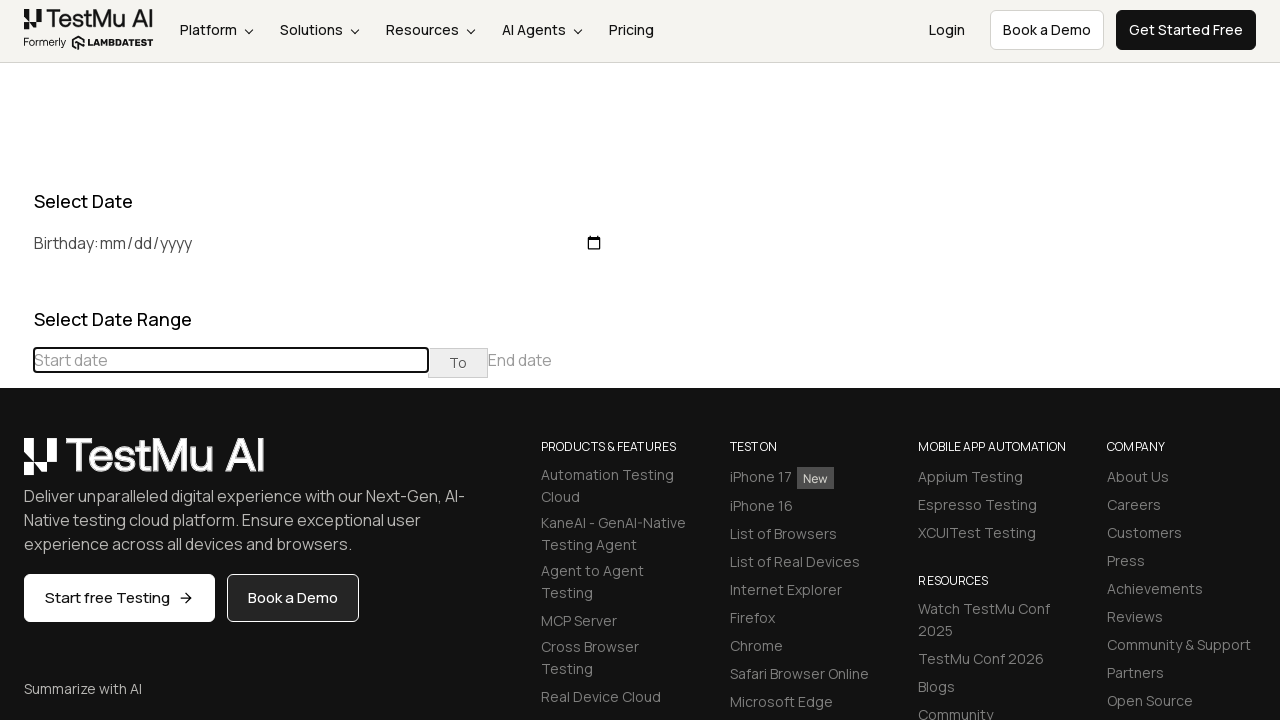

Clicked previous month button to navigate towards March 2021 (currently at April 2022) at (16, 465) on .datepicker-days .table-condensed:nth-child(1) thead .prev
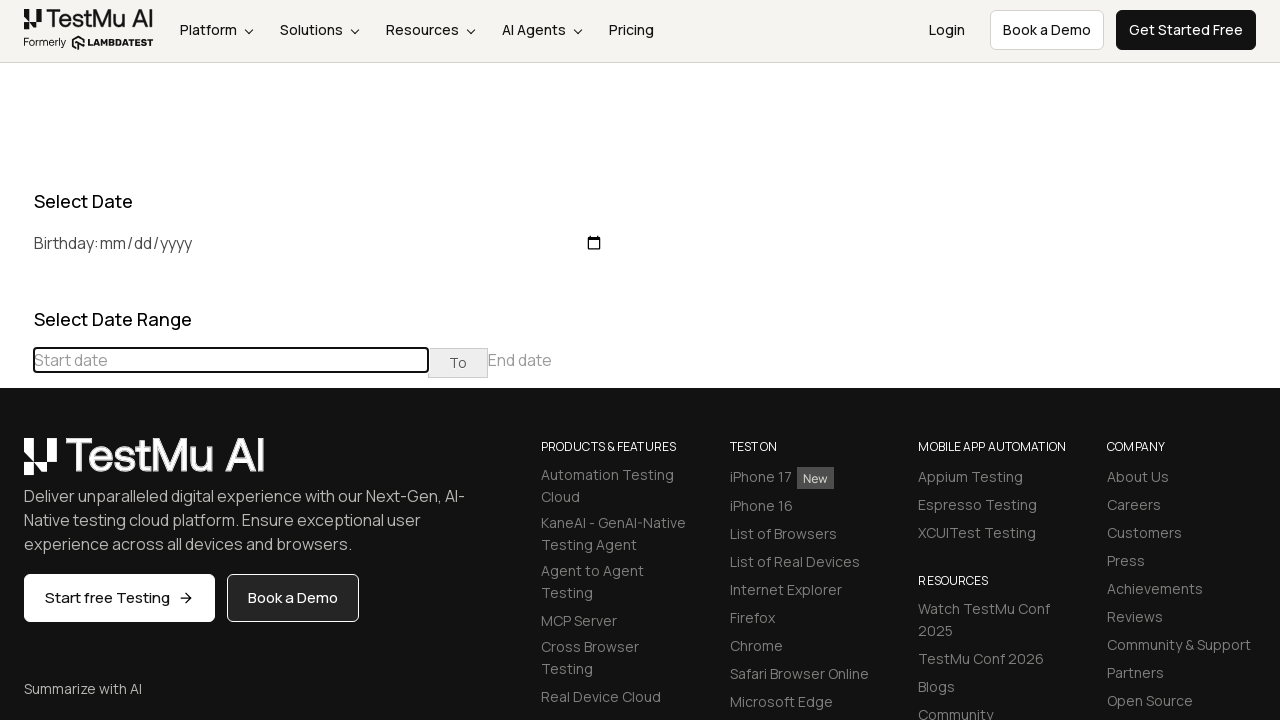

Clicked previous month button to navigate towards March 2021 (currently at March 2022) at (16, 465) on .datepicker-days .table-condensed:nth-child(1) thead .prev
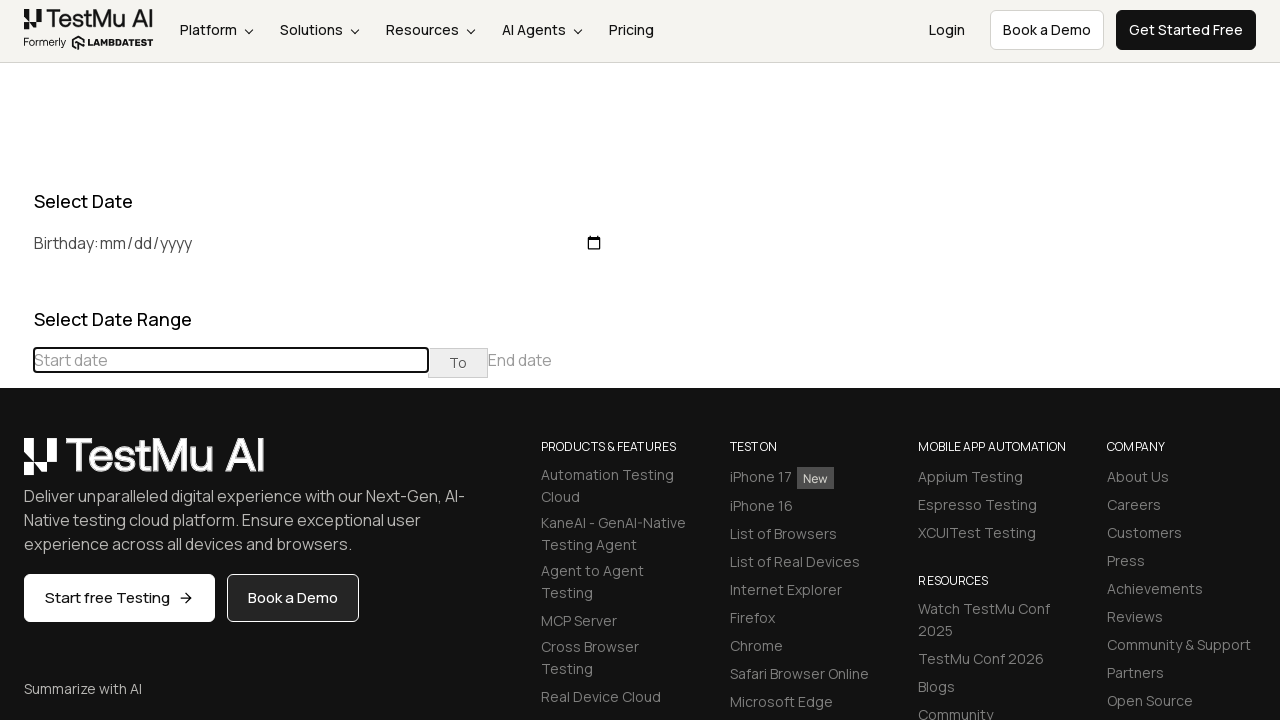

Clicked previous month button to navigate towards March 2021 (currently at February 2022) at (16, 465) on .datepicker-days .table-condensed:nth-child(1) thead .prev
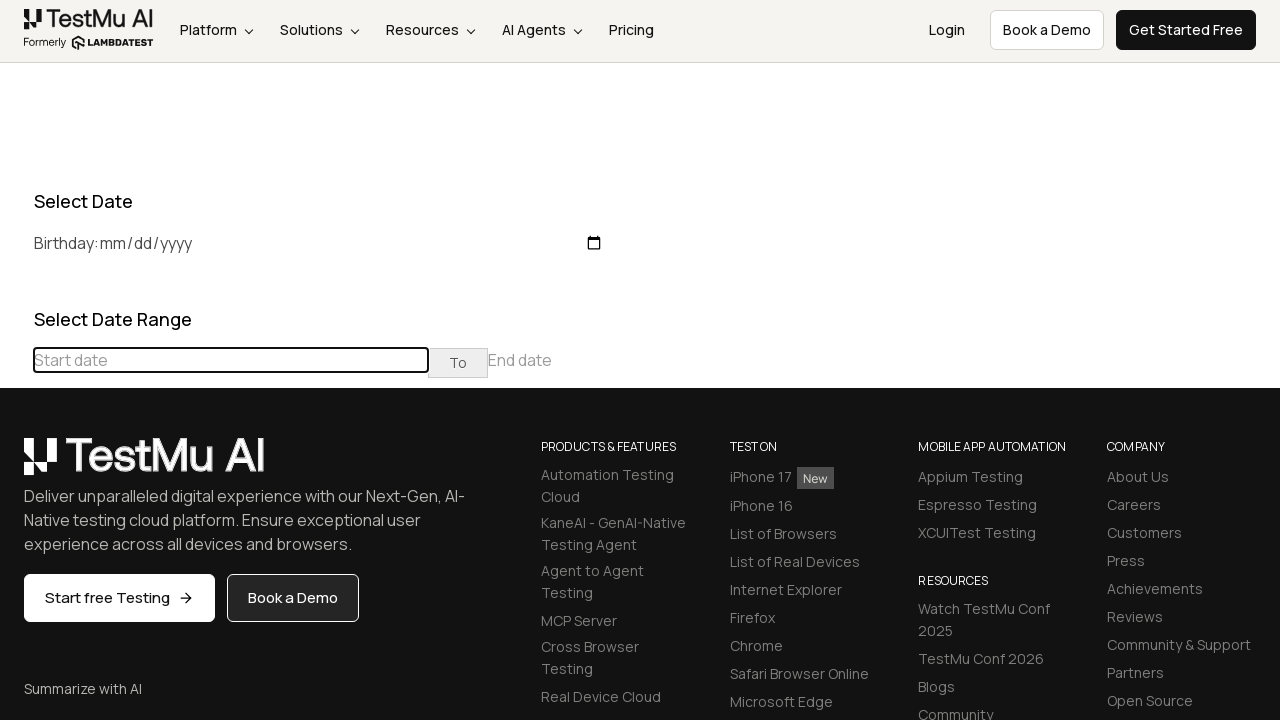

Clicked previous month button to navigate towards March 2021 (currently at January 2022) at (16, 465) on .datepicker-days .table-condensed:nth-child(1) thead .prev
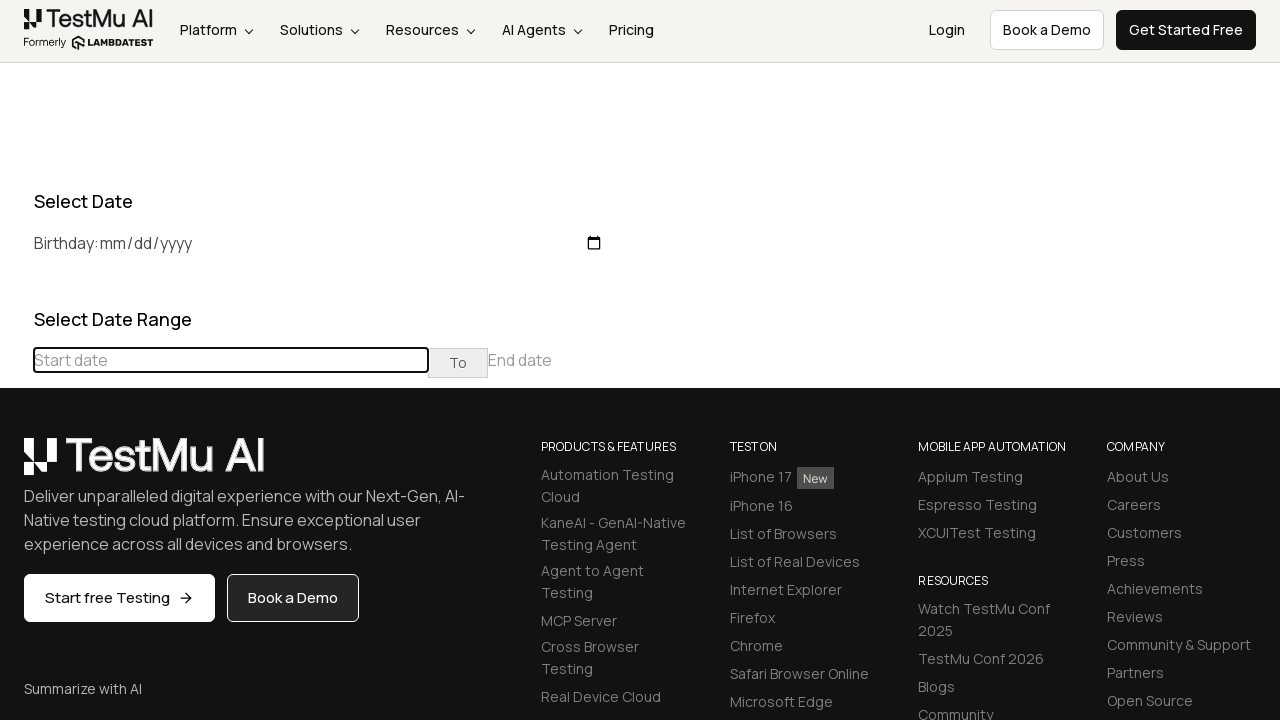

Clicked previous month button to navigate towards March 2021 (currently at December 2021) at (16, 465) on .datepicker-days .table-condensed:nth-child(1) thead .prev
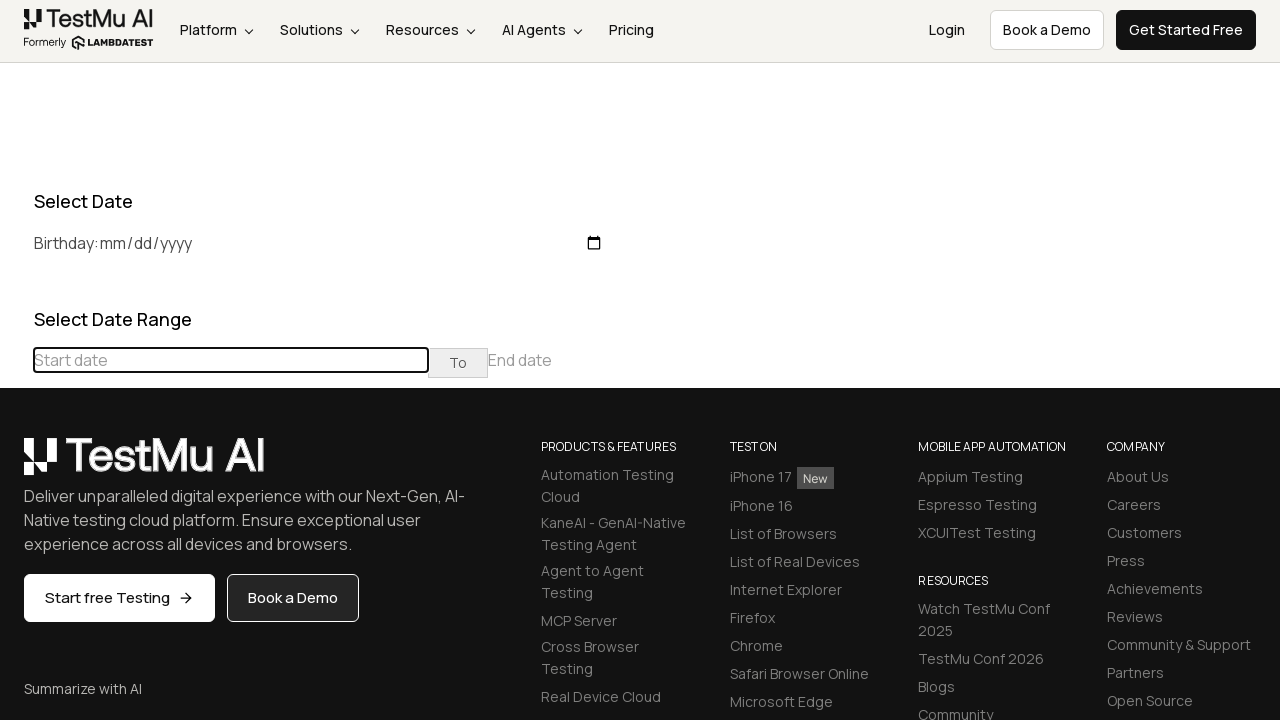

Clicked previous month button to navigate towards March 2021 (currently at November 2021) at (16, 465) on .datepicker-days .table-condensed:nth-child(1) thead .prev
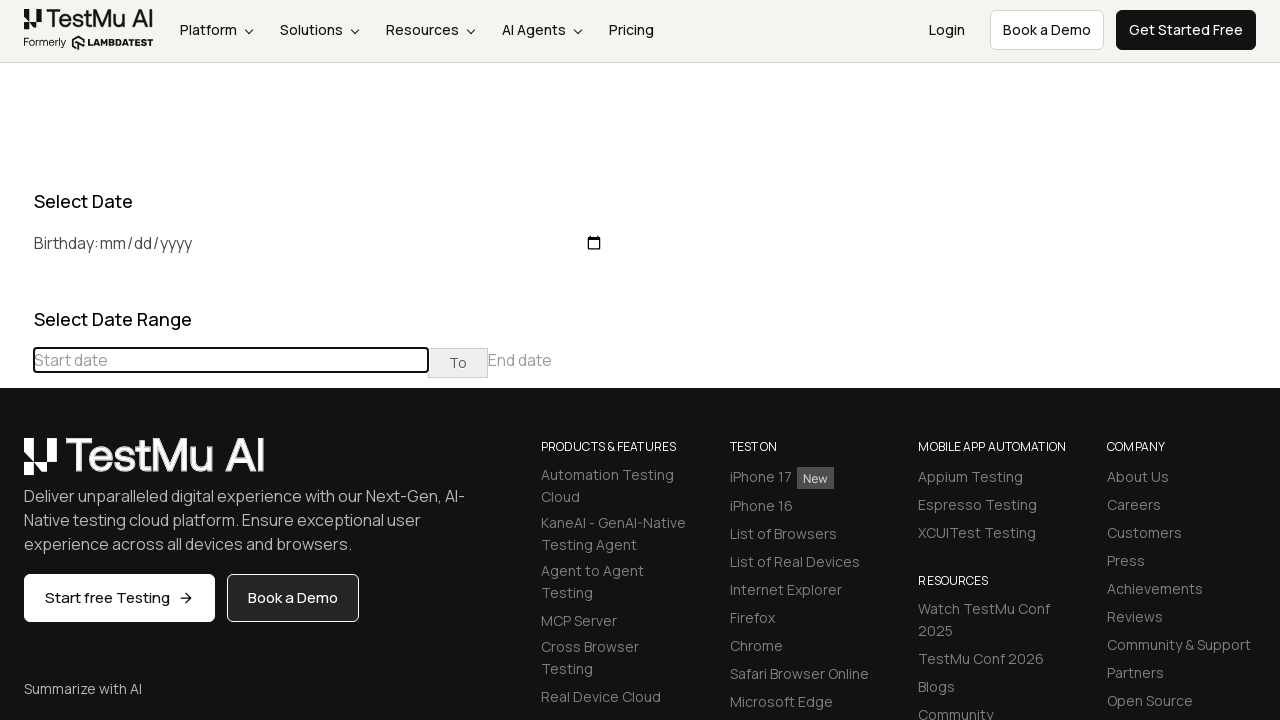

Clicked previous month button to navigate towards March 2021 (currently at October 2021) at (16, 465) on .datepicker-days .table-condensed:nth-child(1) thead .prev
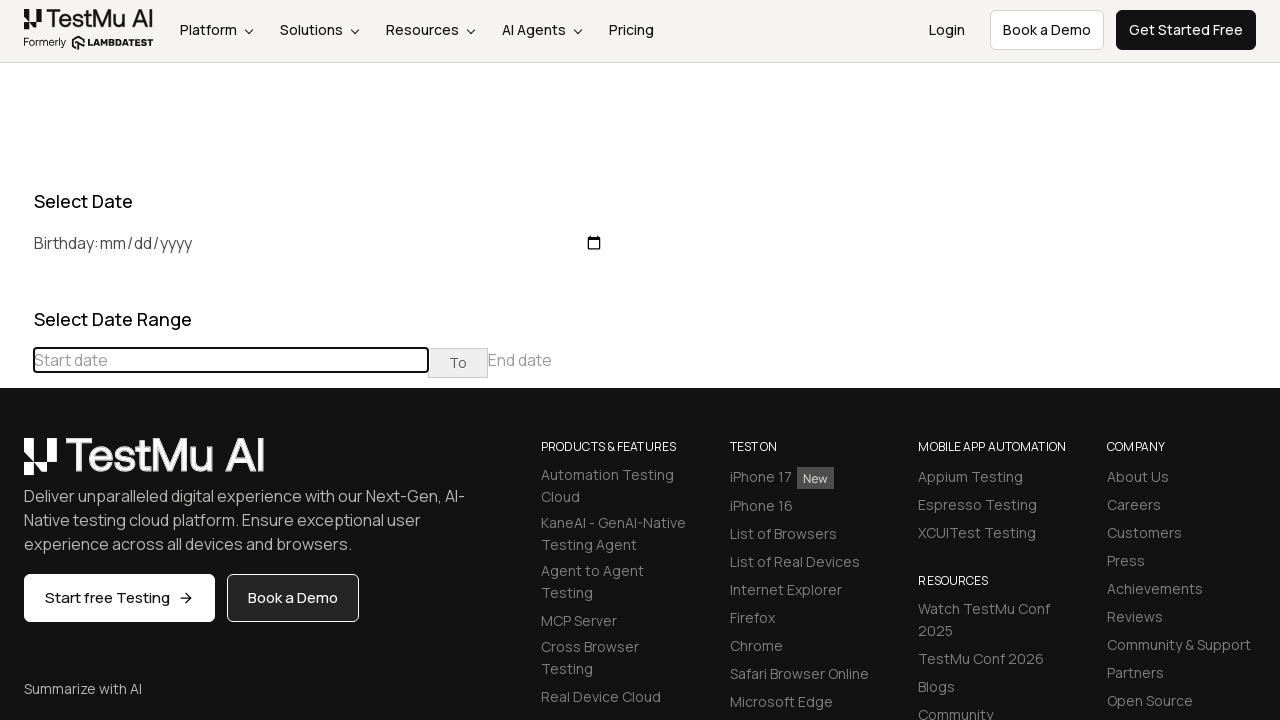

Clicked previous month button to navigate towards March 2021 (currently at September 2021) at (16, 465) on .datepicker-days .table-condensed:nth-child(1) thead .prev
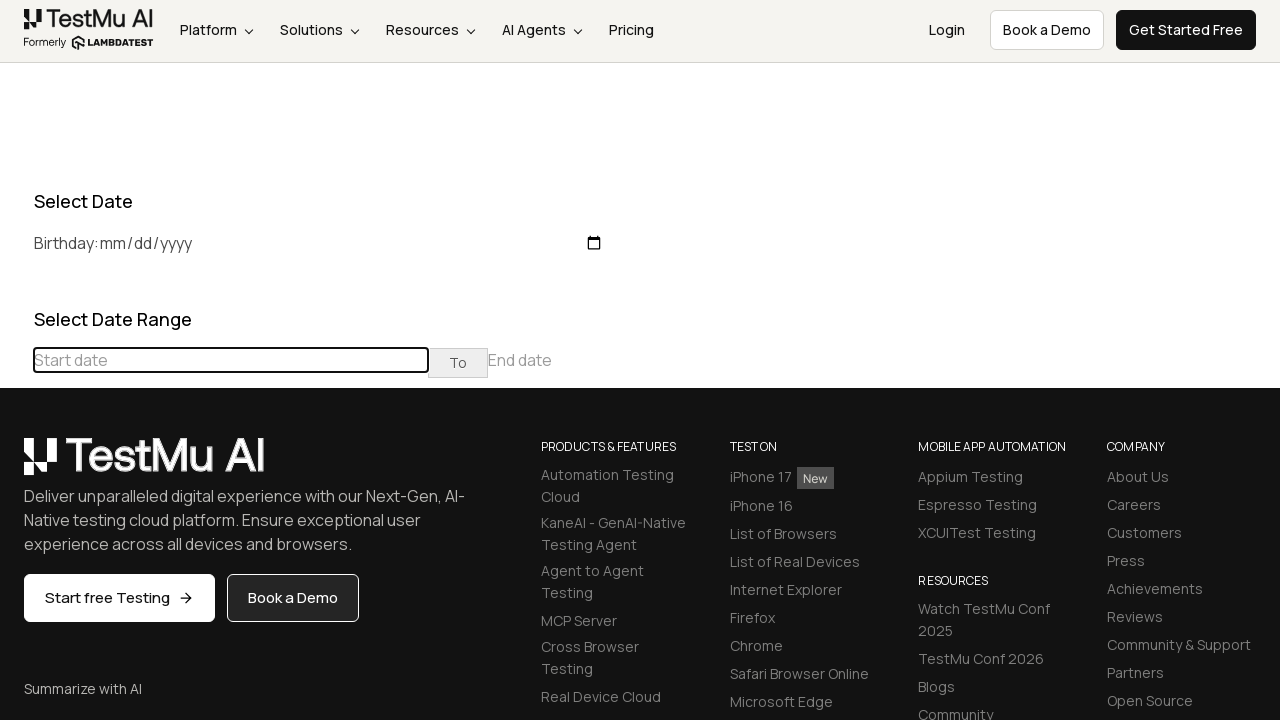

Clicked previous month button to navigate towards March 2021 (currently at August 2021) at (16, 465) on .datepicker-days .table-condensed:nth-child(1) thead .prev
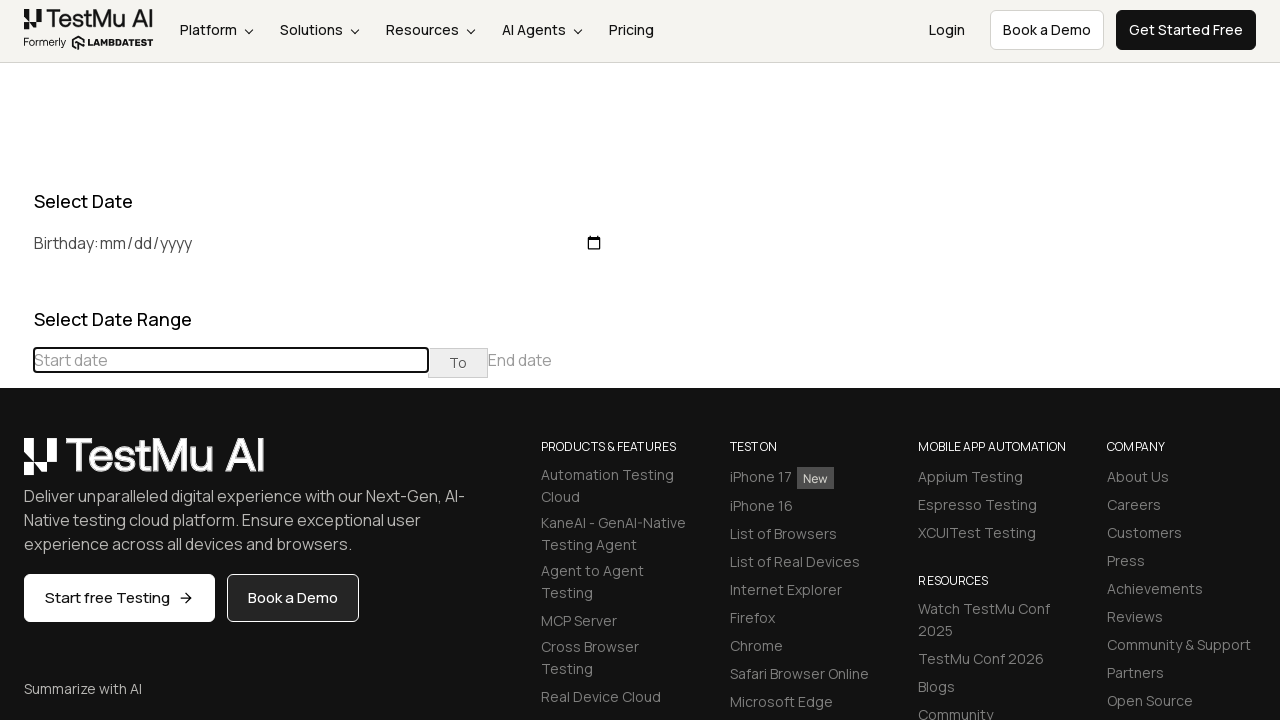

Clicked previous month button to navigate towards March 2021 (currently at July 2021) at (16, 465) on .datepicker-days .table-condensed:nth-child(1) thead .prev
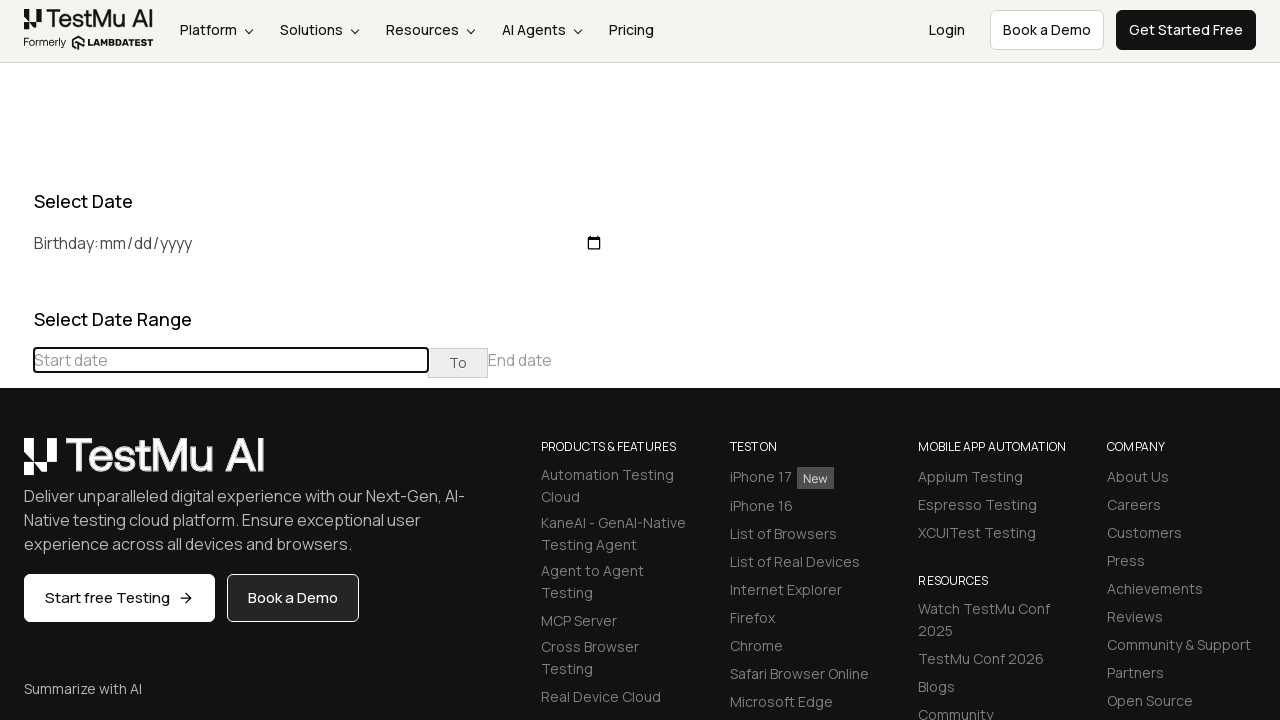

Clicked previous month button to navigate towards March 2021 (currently at June 2021) at (16, 465) on .datepicker-days .table-condensed:nth-child(1) thead .prev
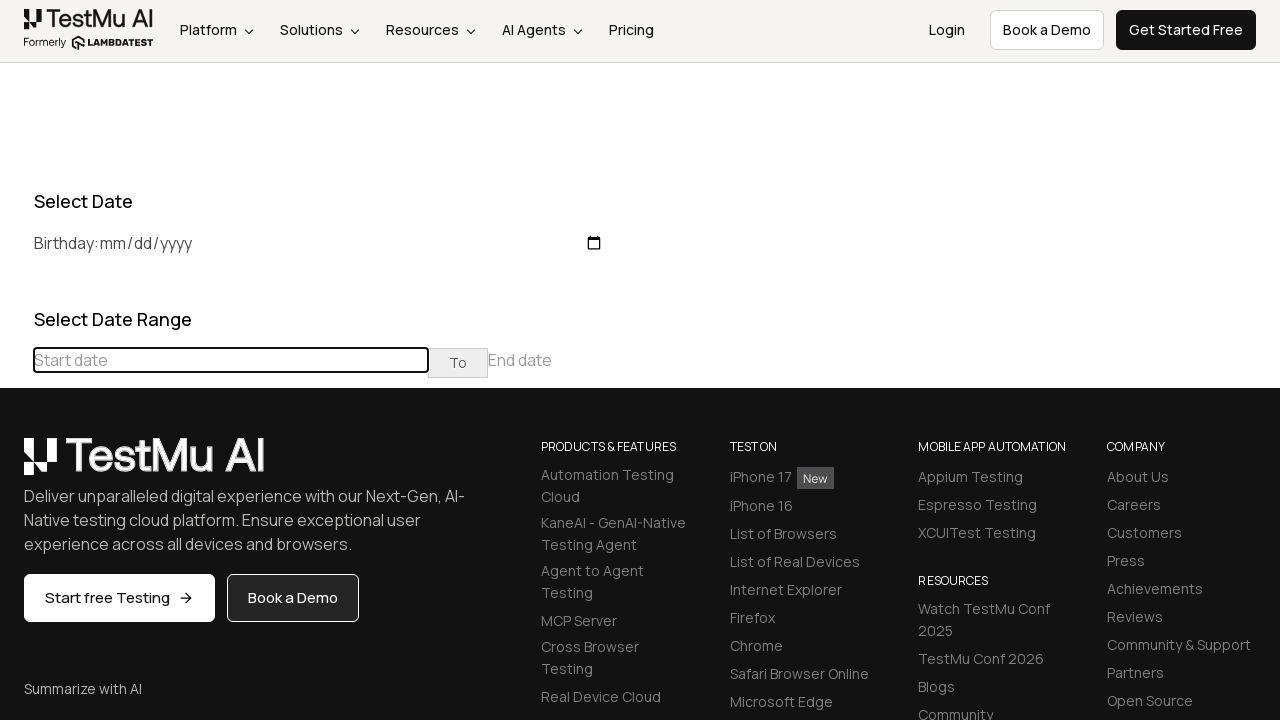

Clicked previous month button to navigate towards March 2021 (currently at May 2021) at (16, 465) on .datepicker-days .table-condensed:nth-child(1) thead .prev
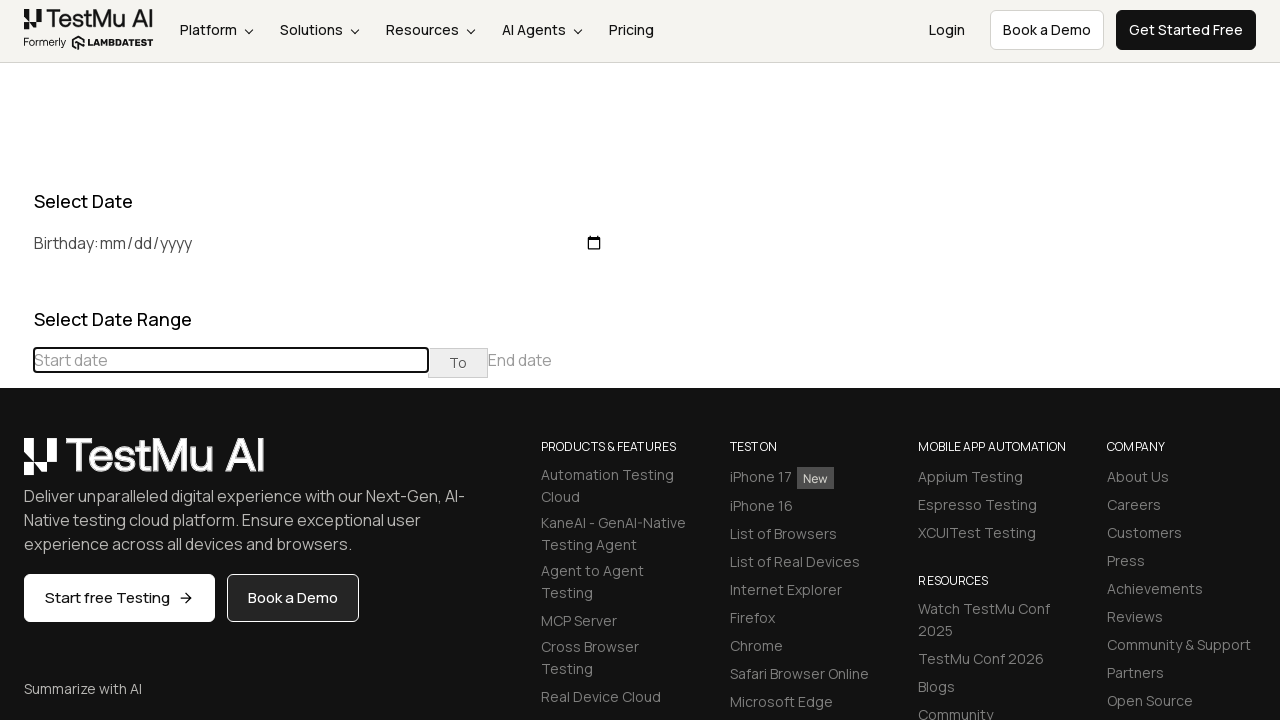

Clicked previous month button to navigate towards March 2021 (currently at April 2021) at (16, 465) on .datepicker-days .table-condensed:nth-child(1) thead .prev
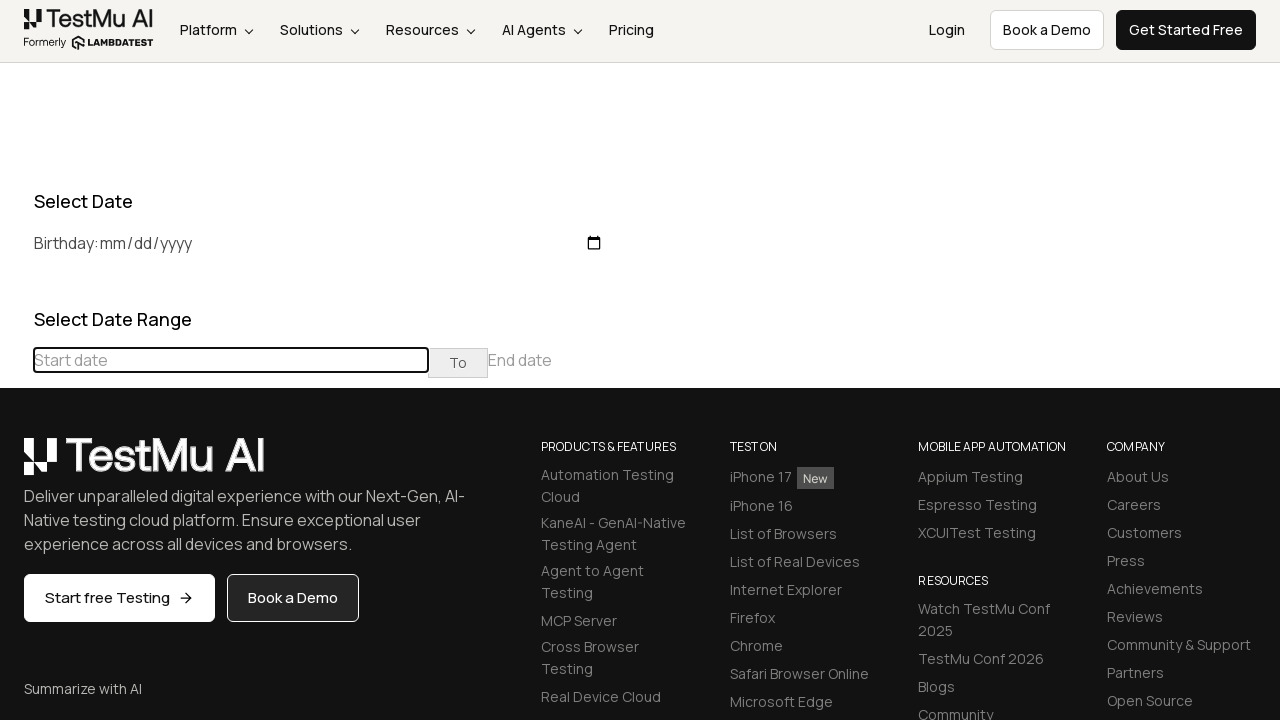

Clicked previous month button to navigate towards March 2021 (currently at March 2021) at (16, 465) on .datepicker-days .table-condensed:nth-child(1) thead .prev
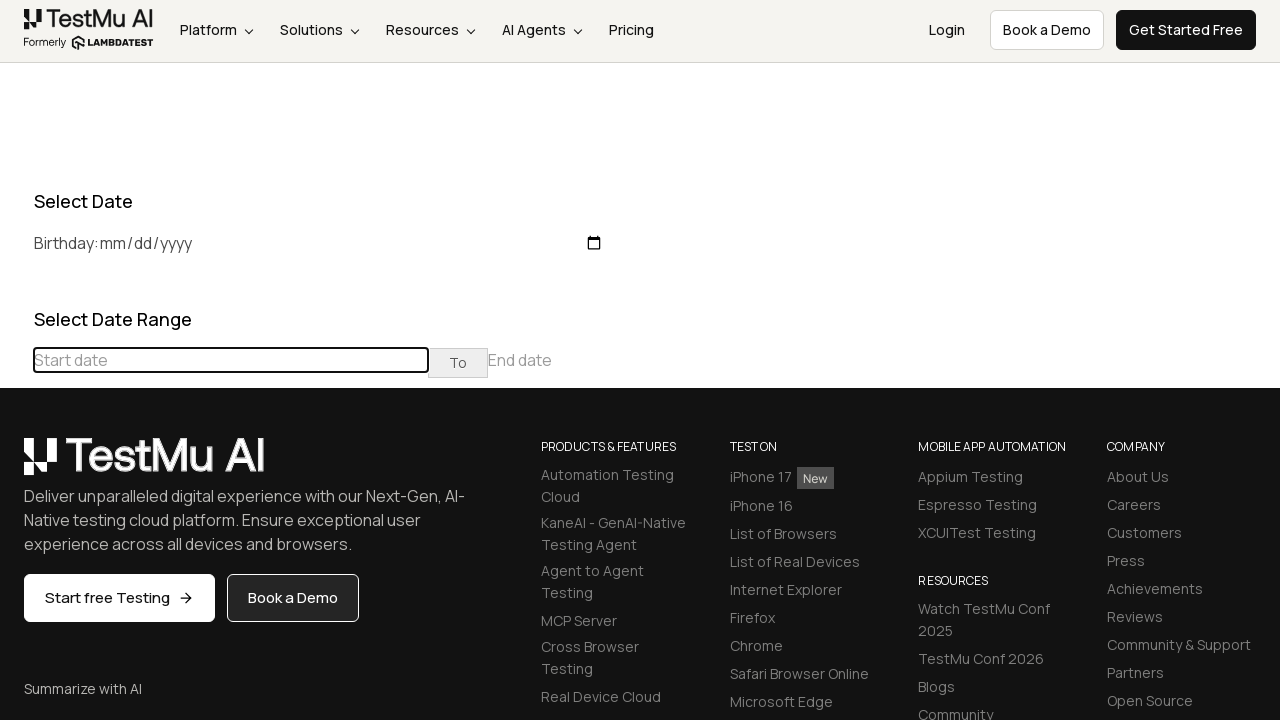

Selected date 24 from March 2021 calendar at (119, 635) on xpath=//td[@class='day'][text()=24]
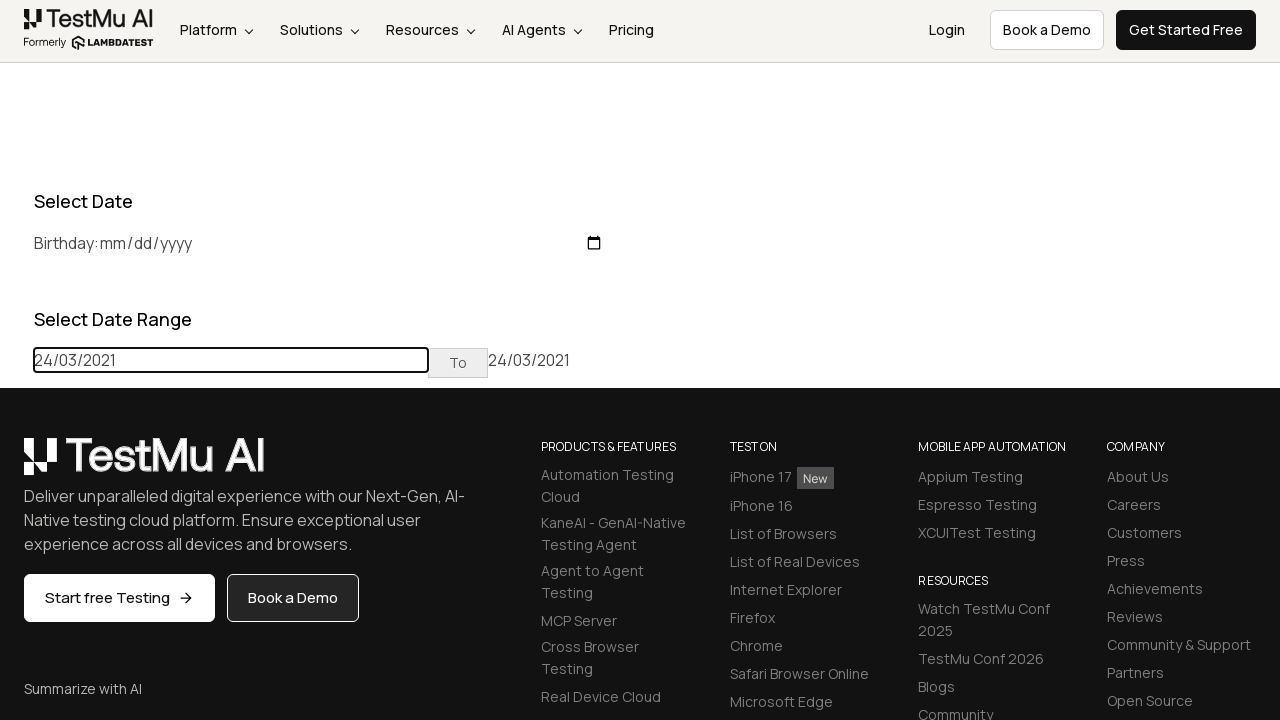

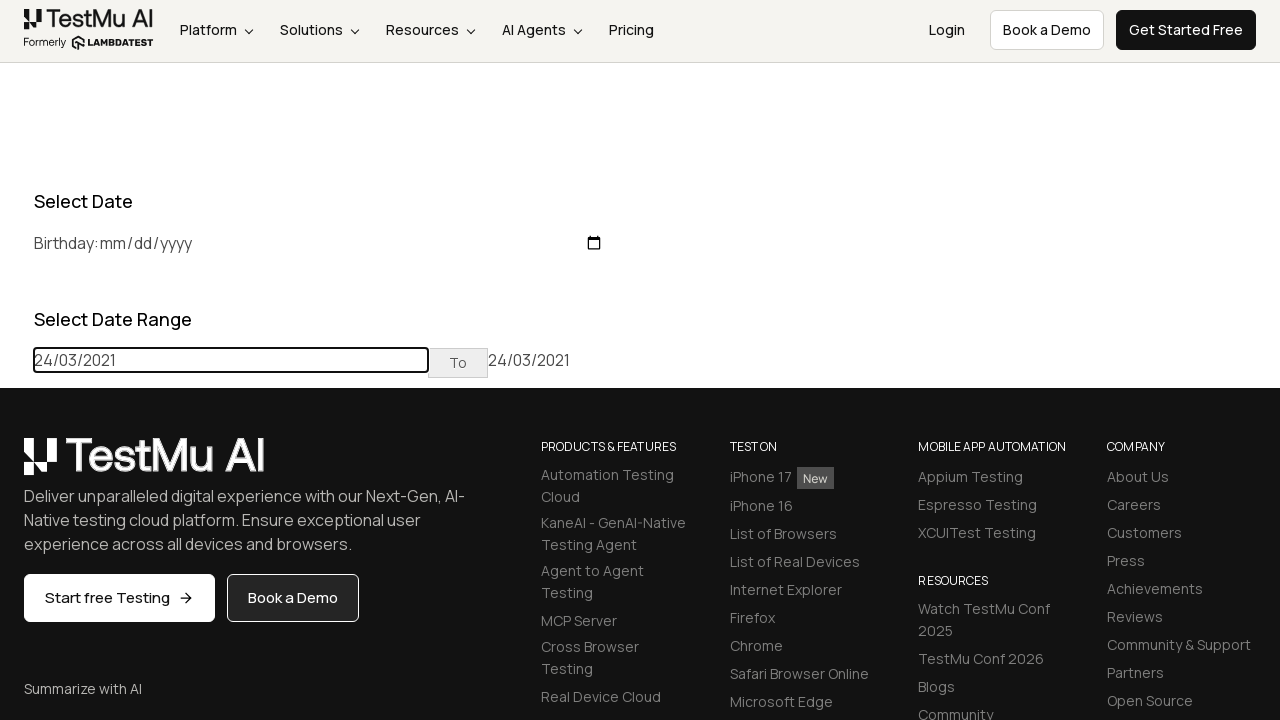